Automates an online piano player to demonstrate playing musical notes through browser automation

Starting URL: https://multiplayer-orchestra.com/

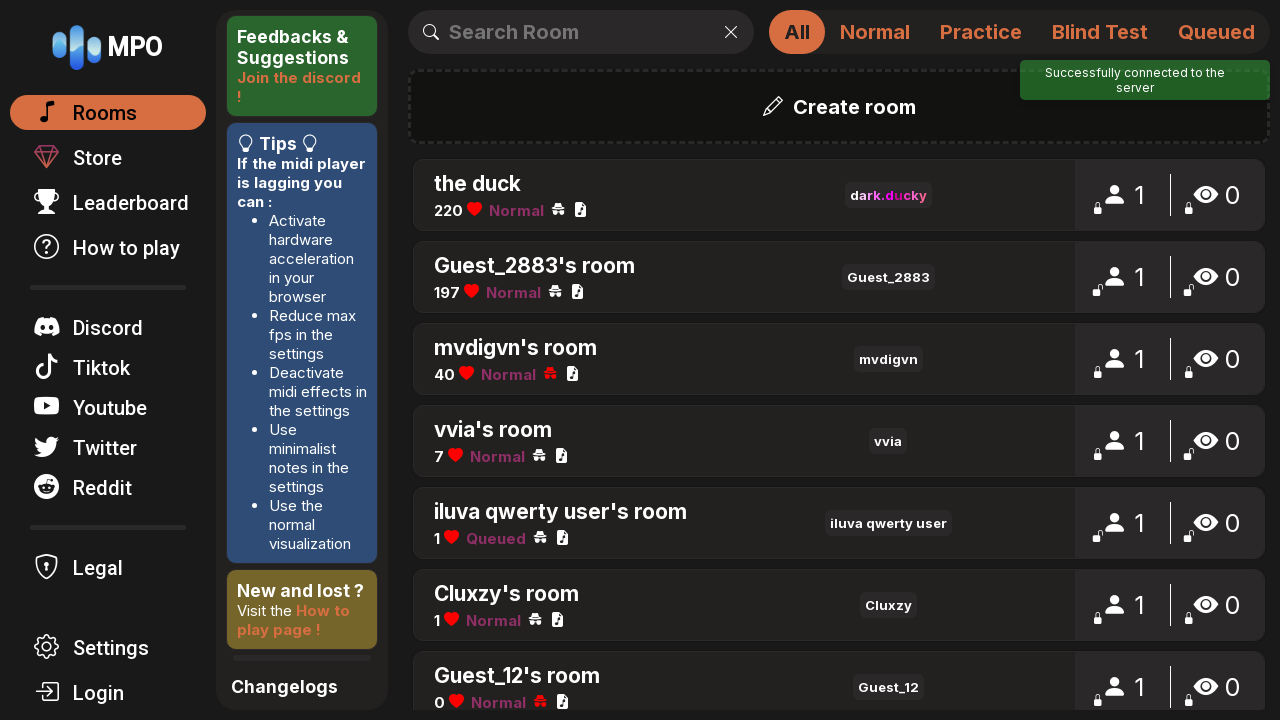

Piano interface loaded and body element is visible
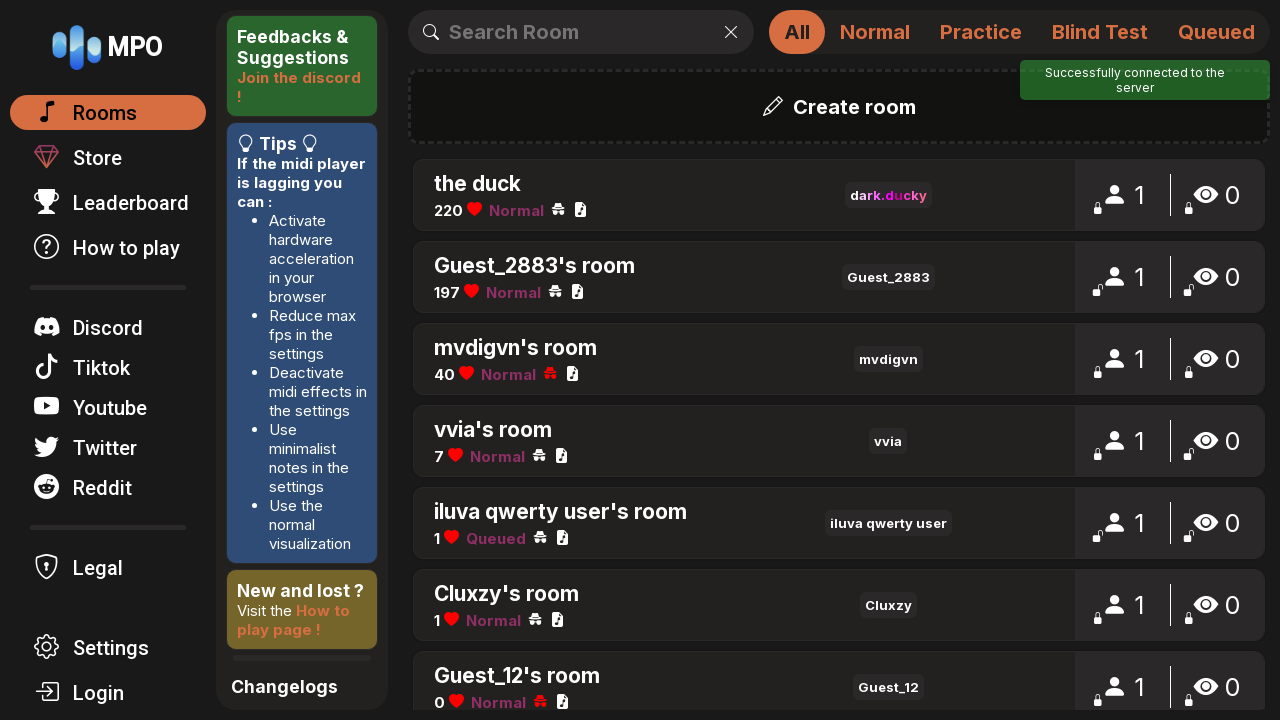

Pressed melody note 't' on keyboard
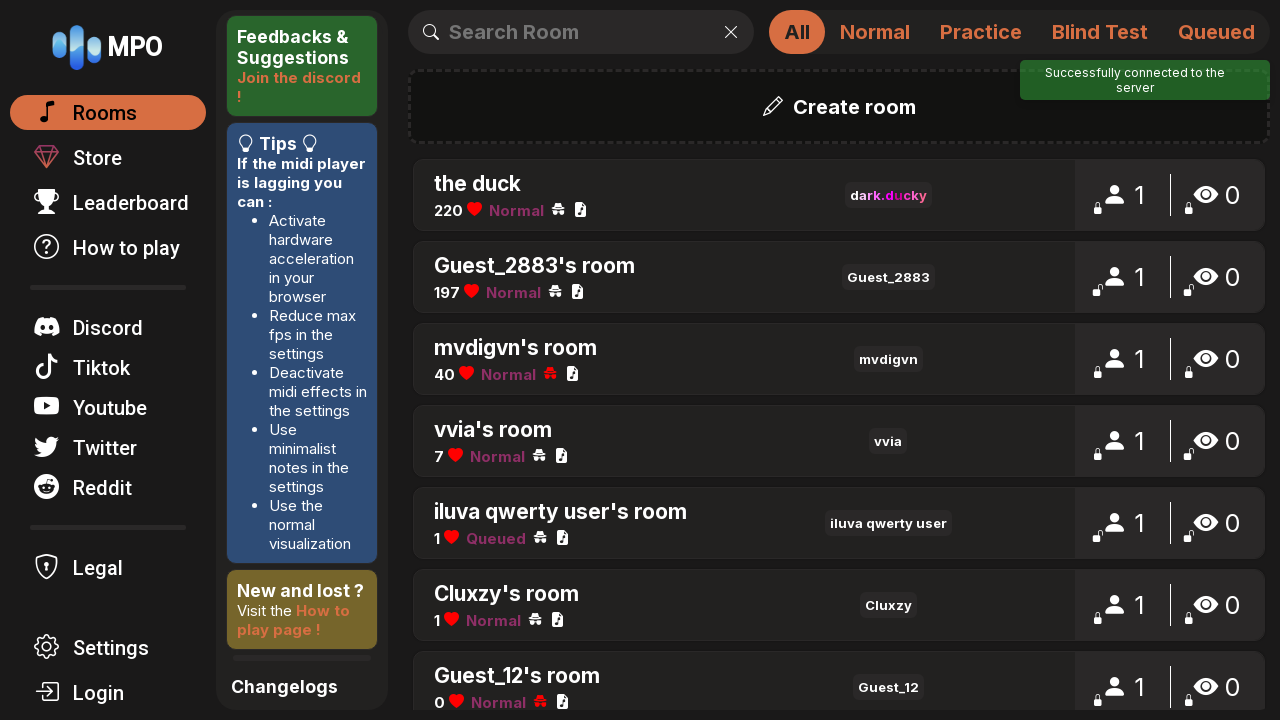

Waited 300ms for note 't' to play
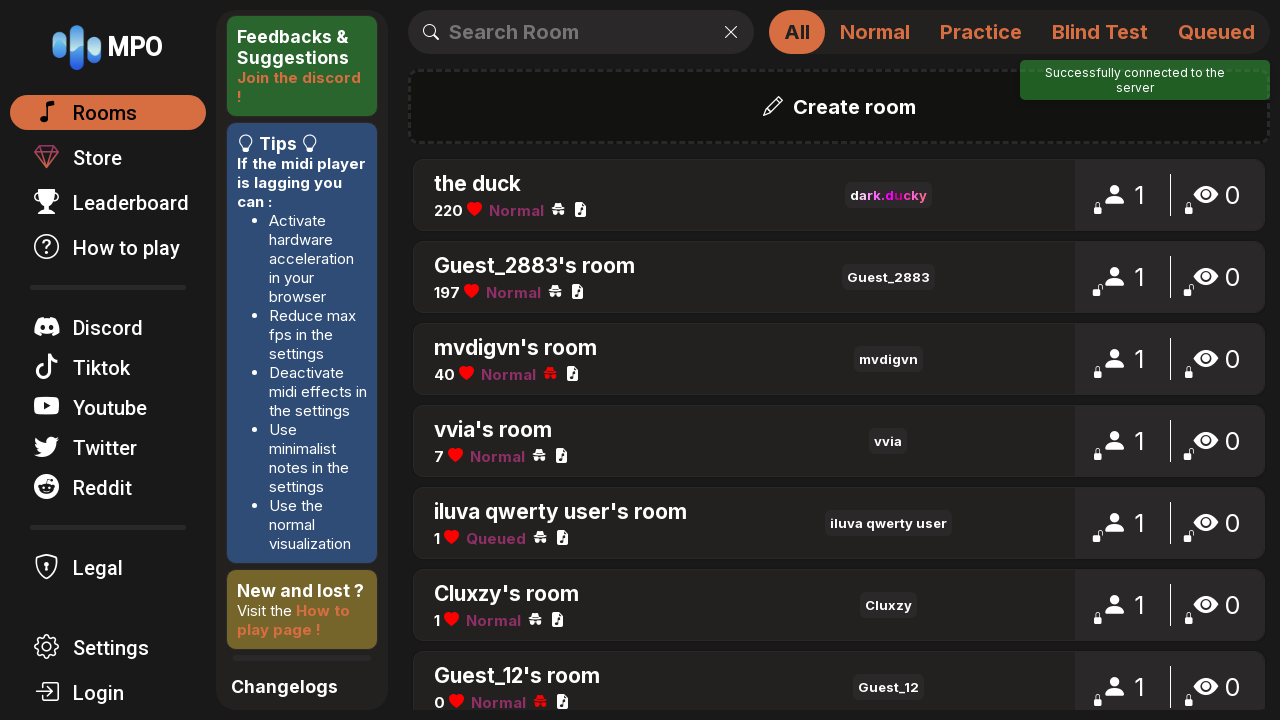

Pressed melody note 'y' on keyboard
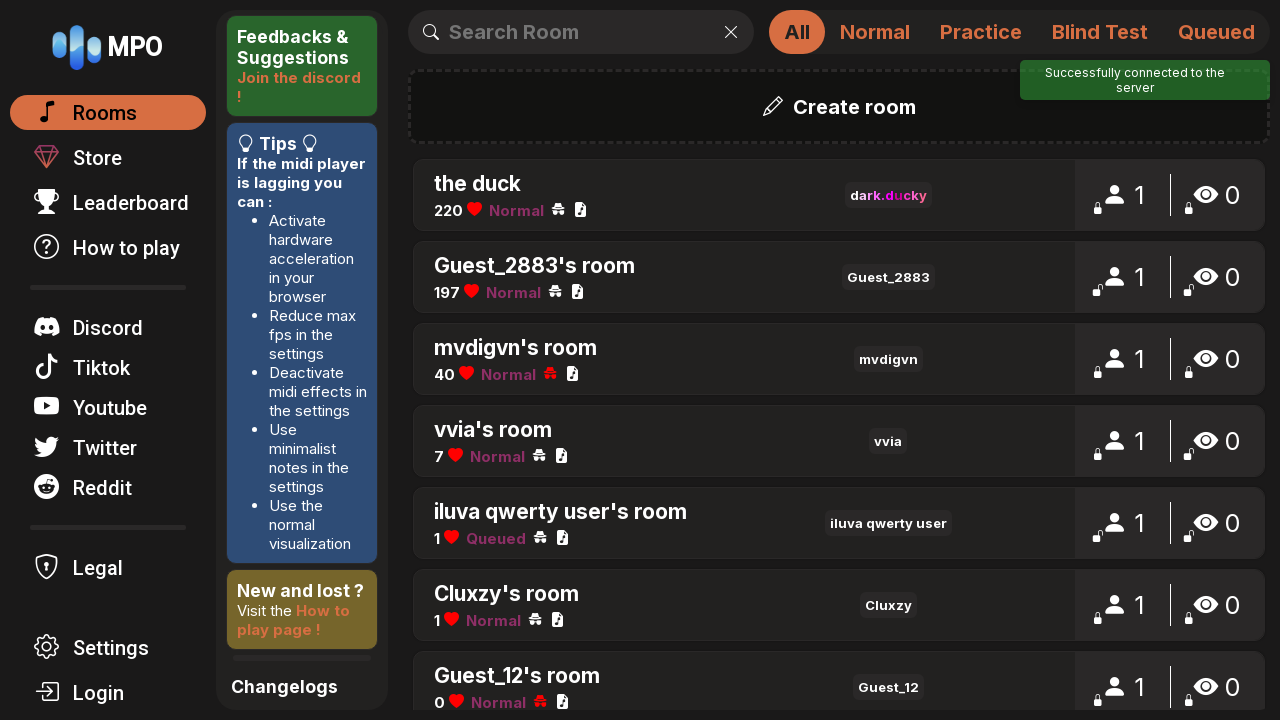

Waited 300ms for note 'y' to play
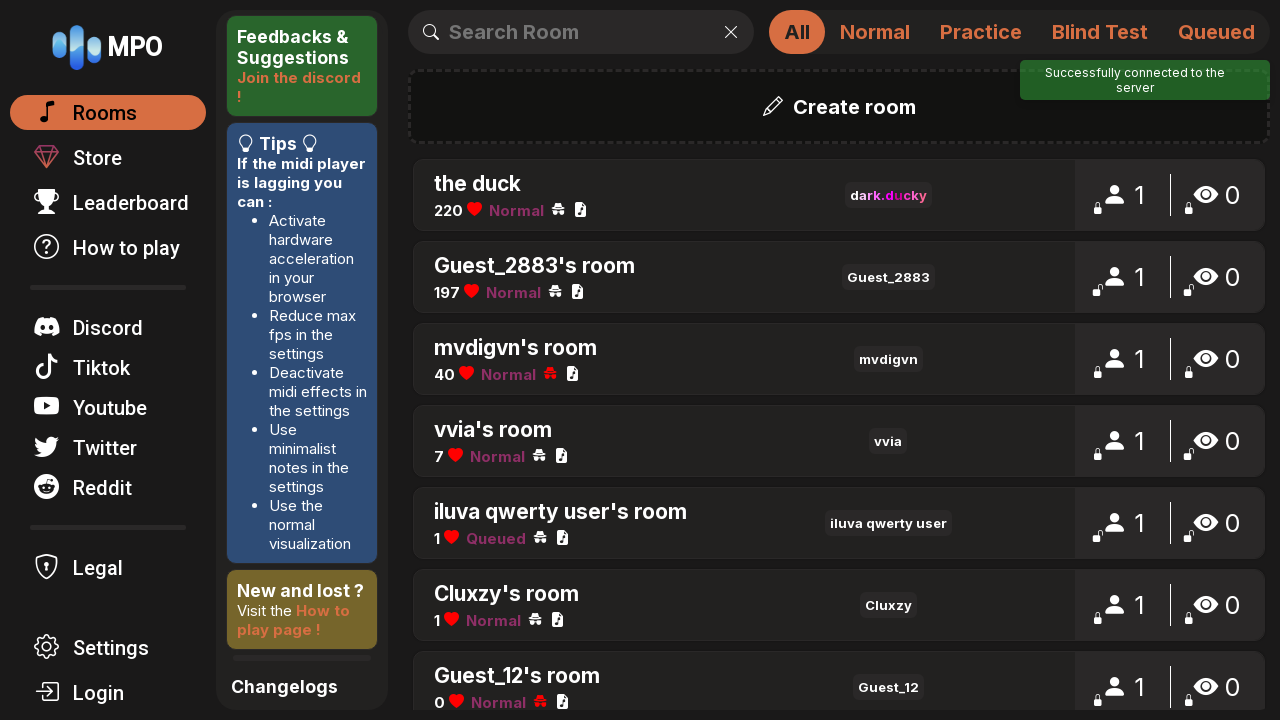

Pressed melody note 'u' on keyboard
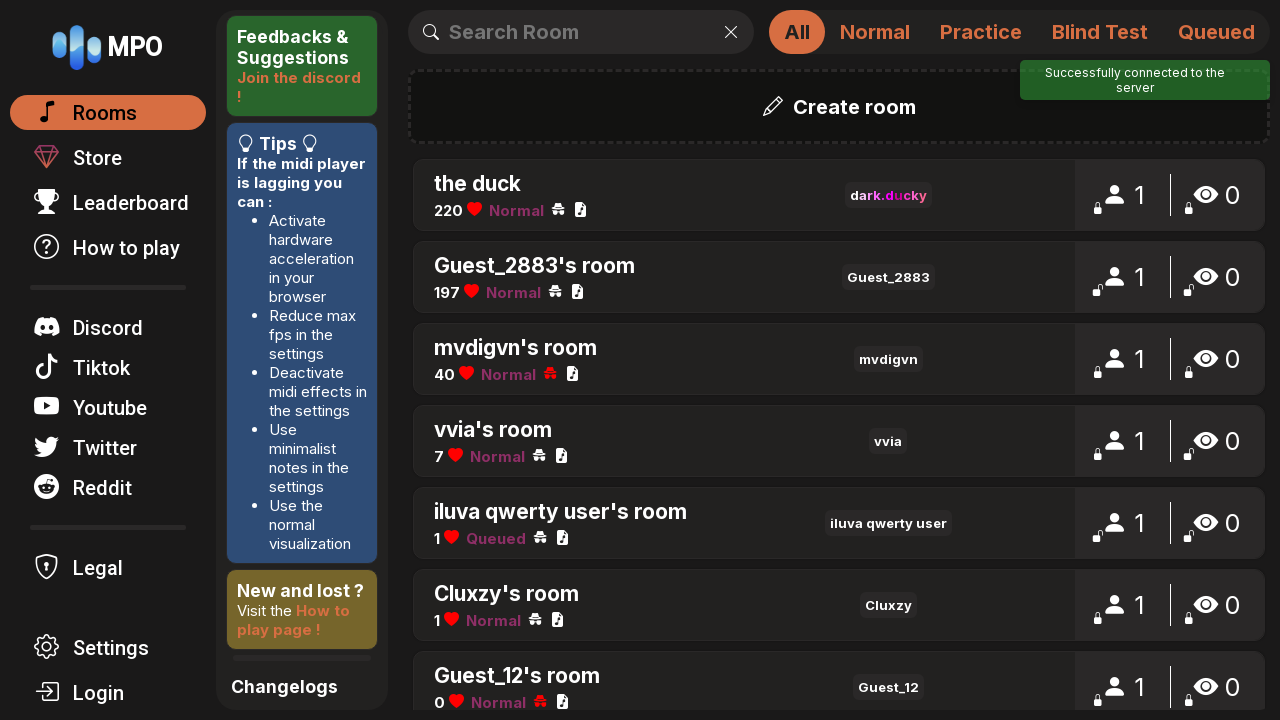

Waited 400ms for note 'u' to play
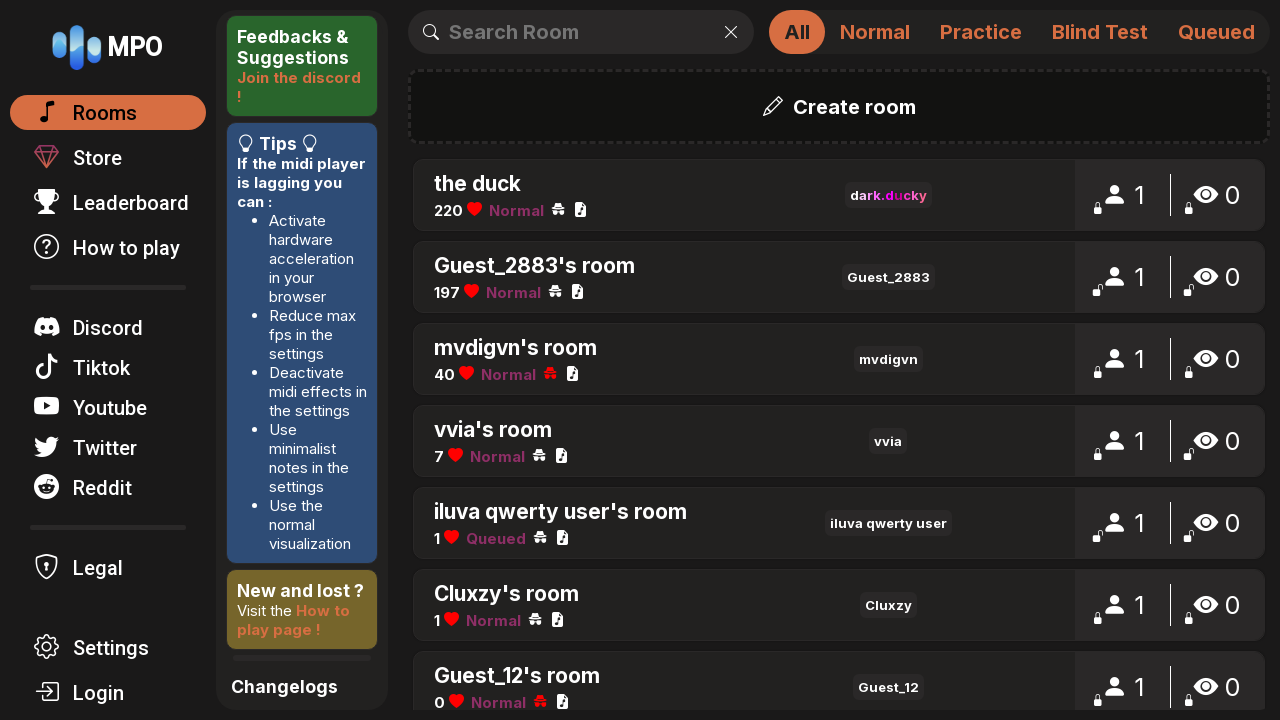

Pressed melody note 'i' on keyboard
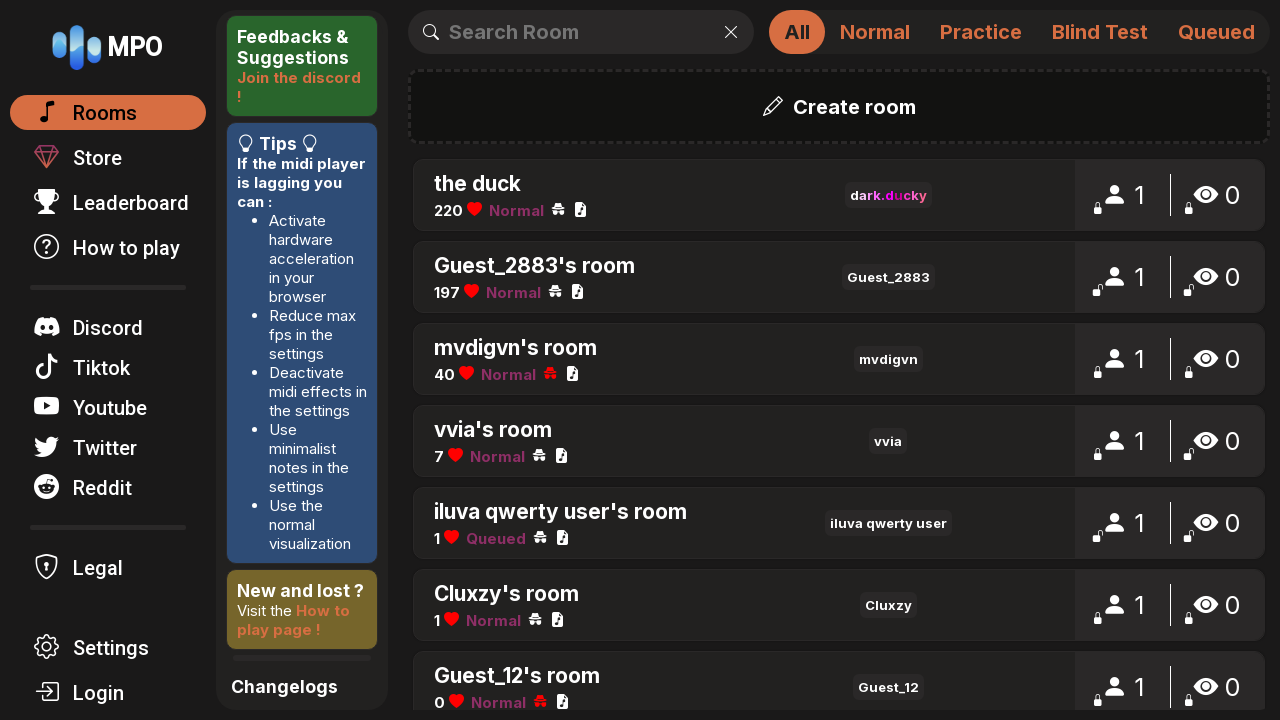

Waited 300ms for note 'i' to play
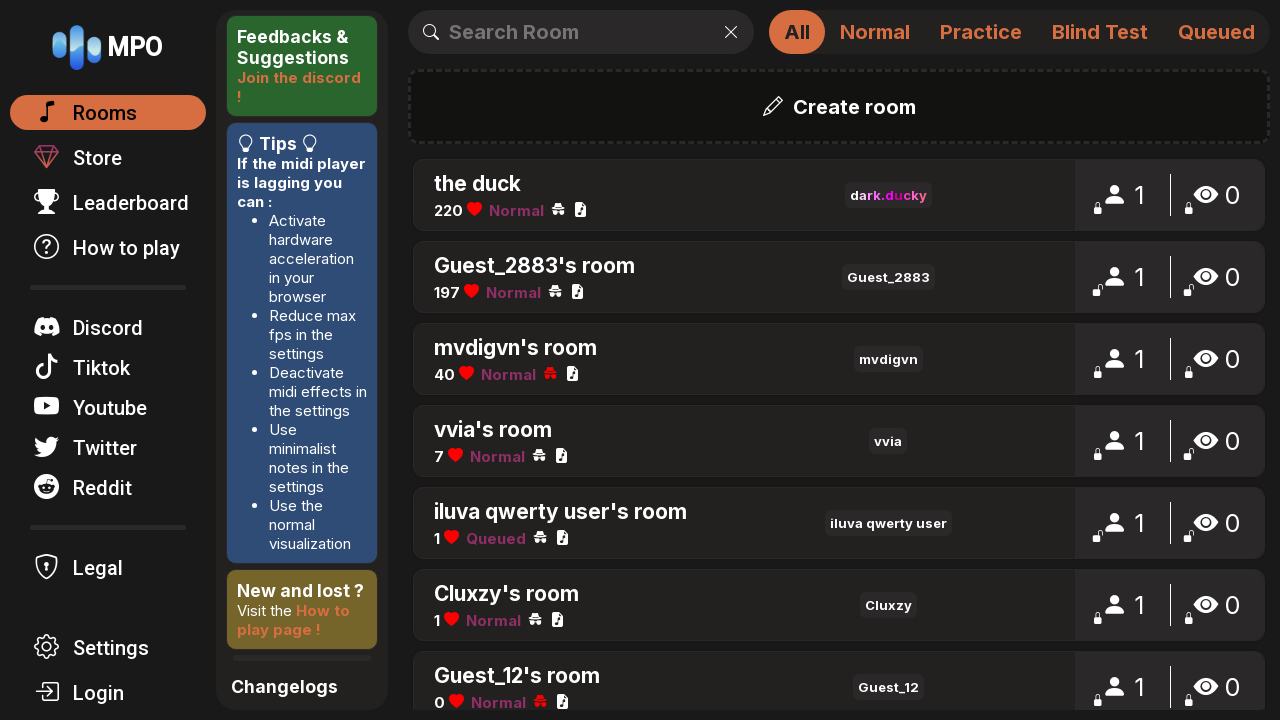

Pressed melody note 'o' on keyboard
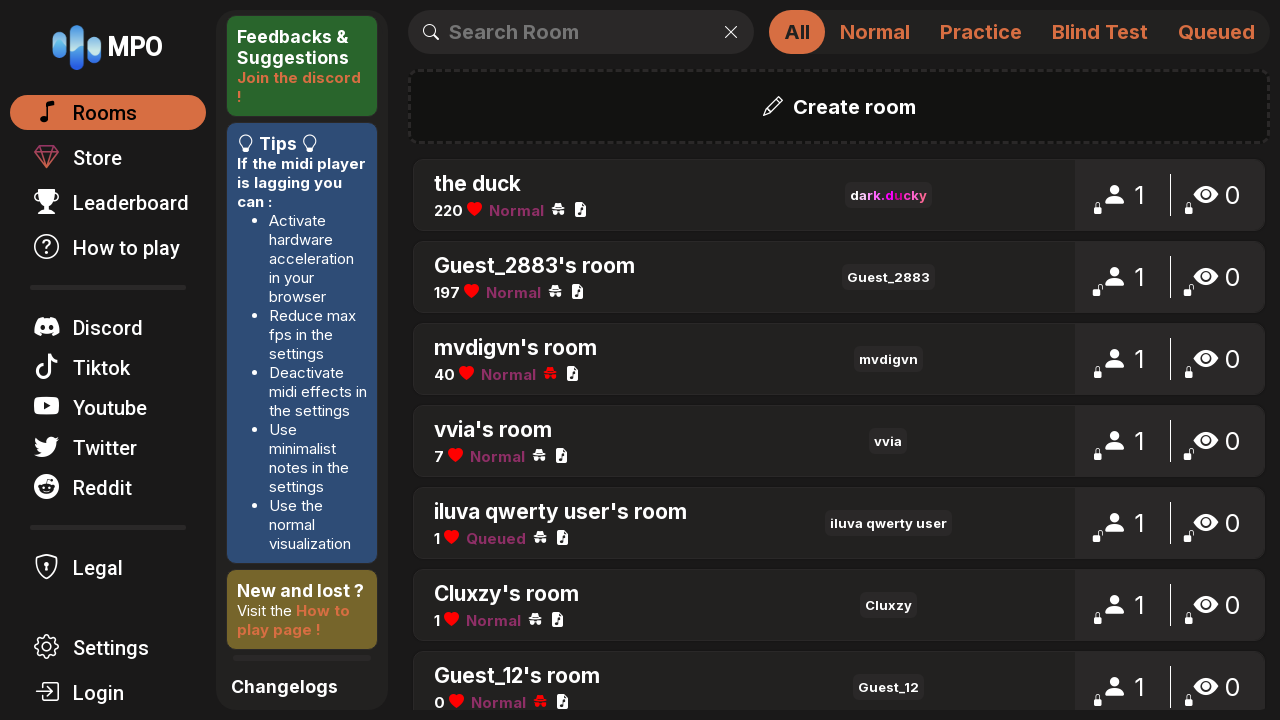

Waited 600ms for note 'o' to play
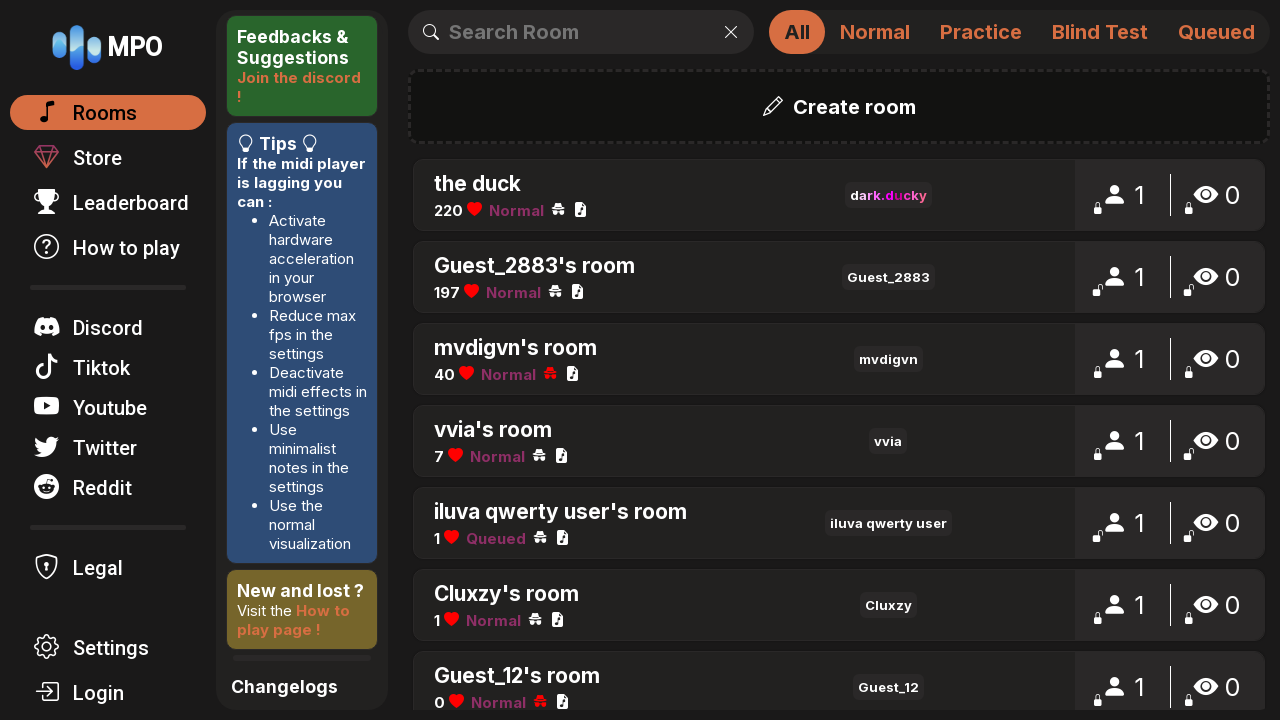

Pressed melody note 'i' on keyboard
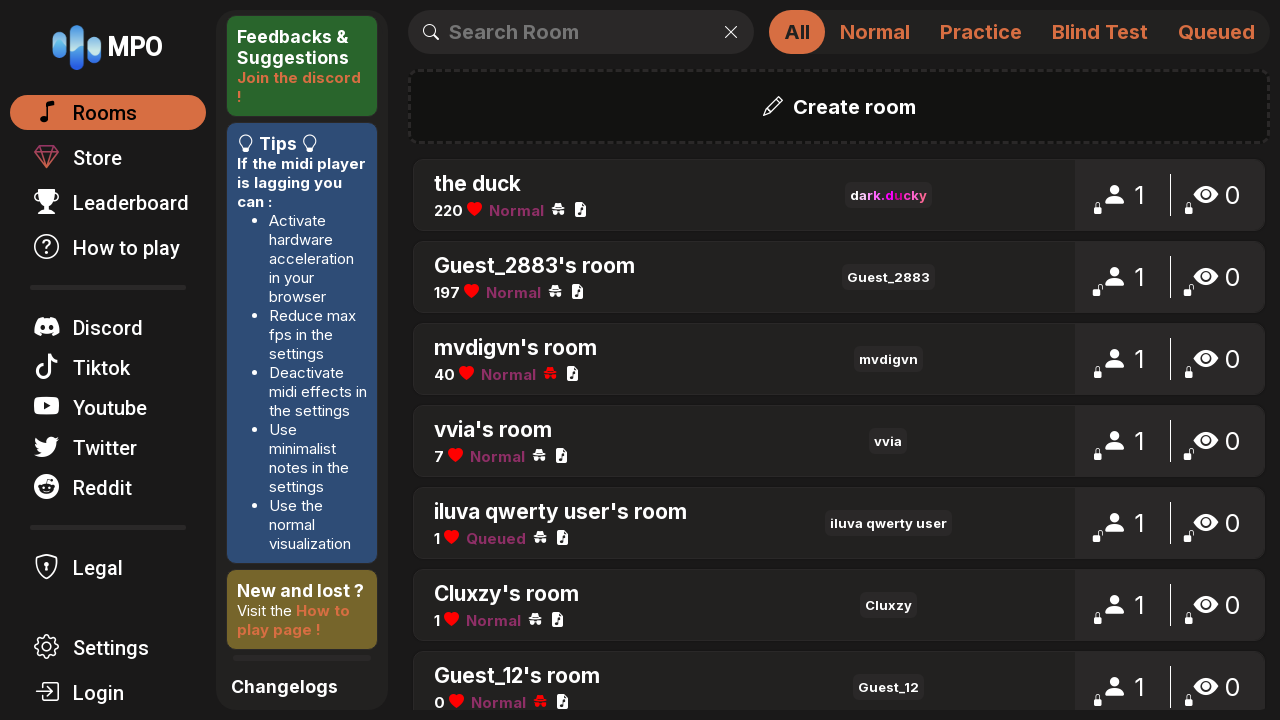

Waited 300ms for note 'i' to play
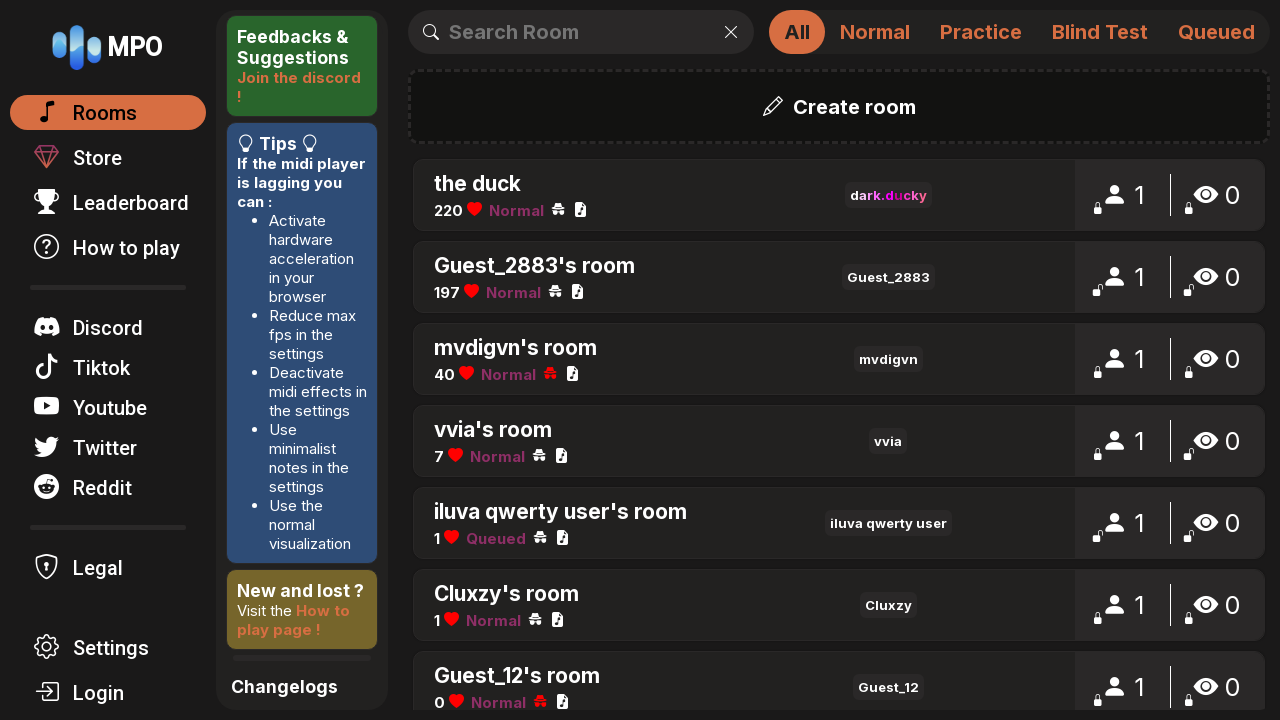

Pressed melody note 'u' on keyboard
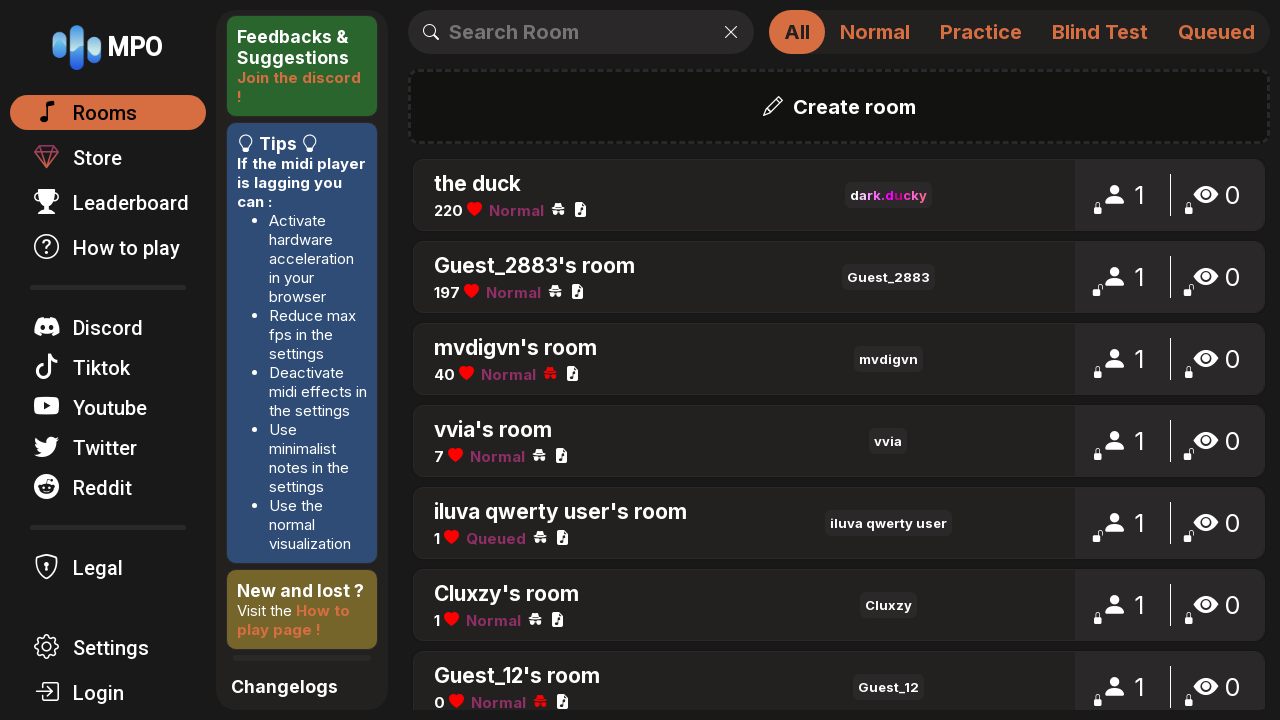

Waited 400ms for note 'u' to play
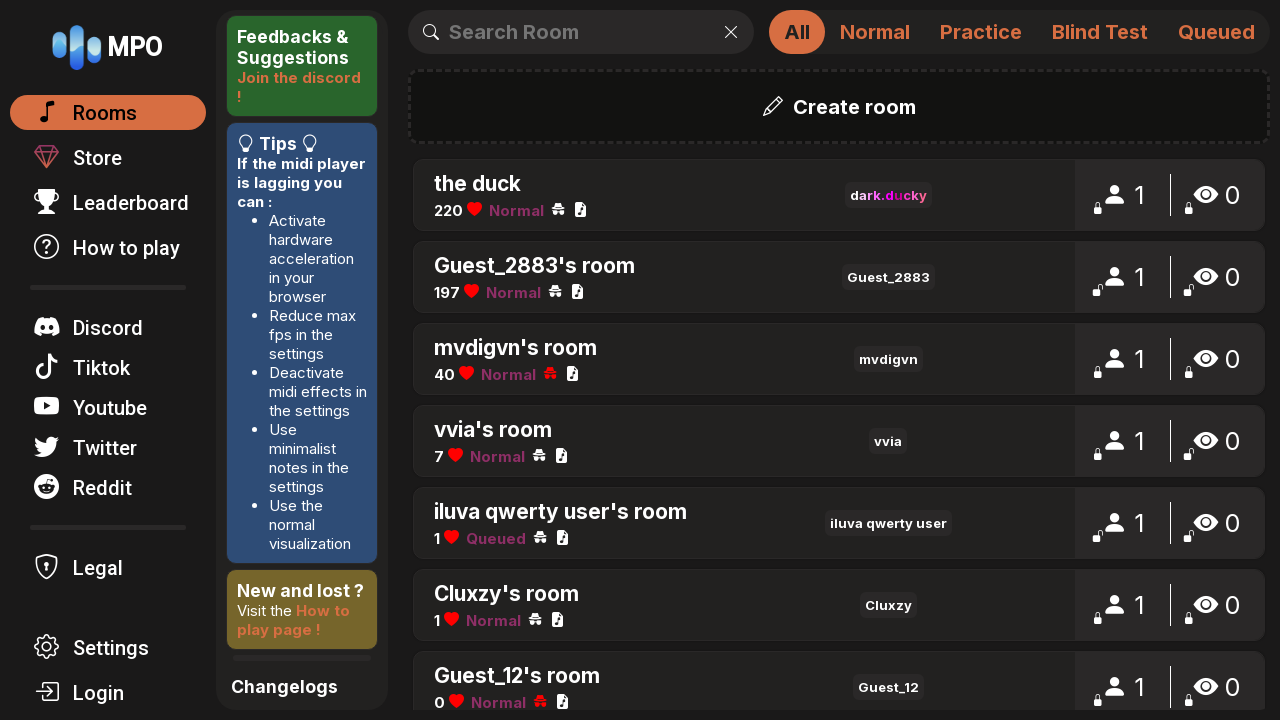

Pressed melody note 'y' on keyboard
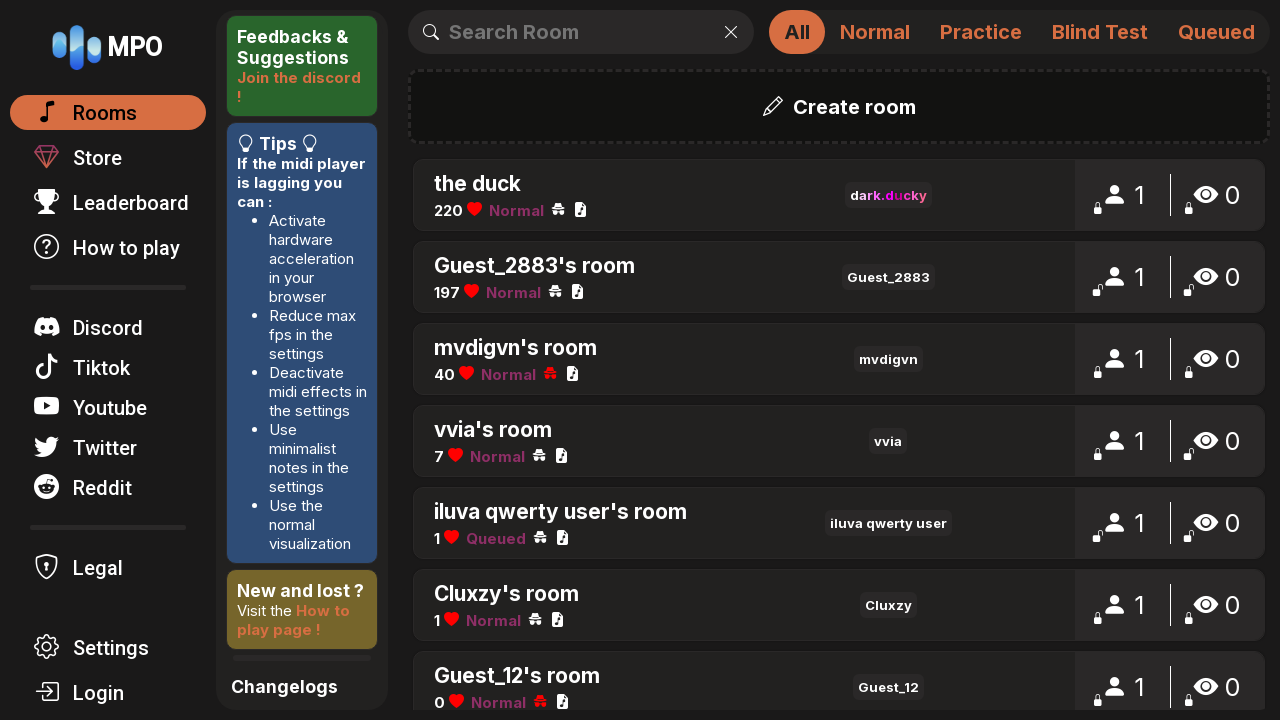

Waited 300ms for note 'y' to play
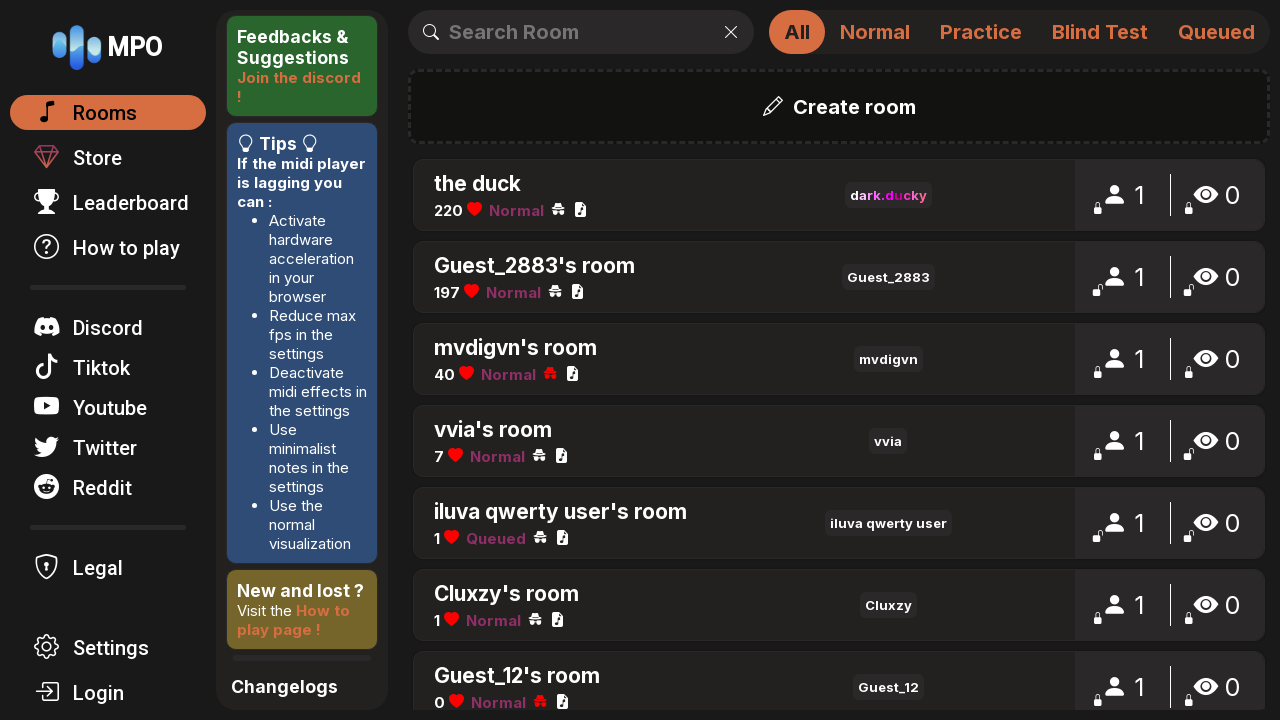

Pressed melody note 't' on keyboard
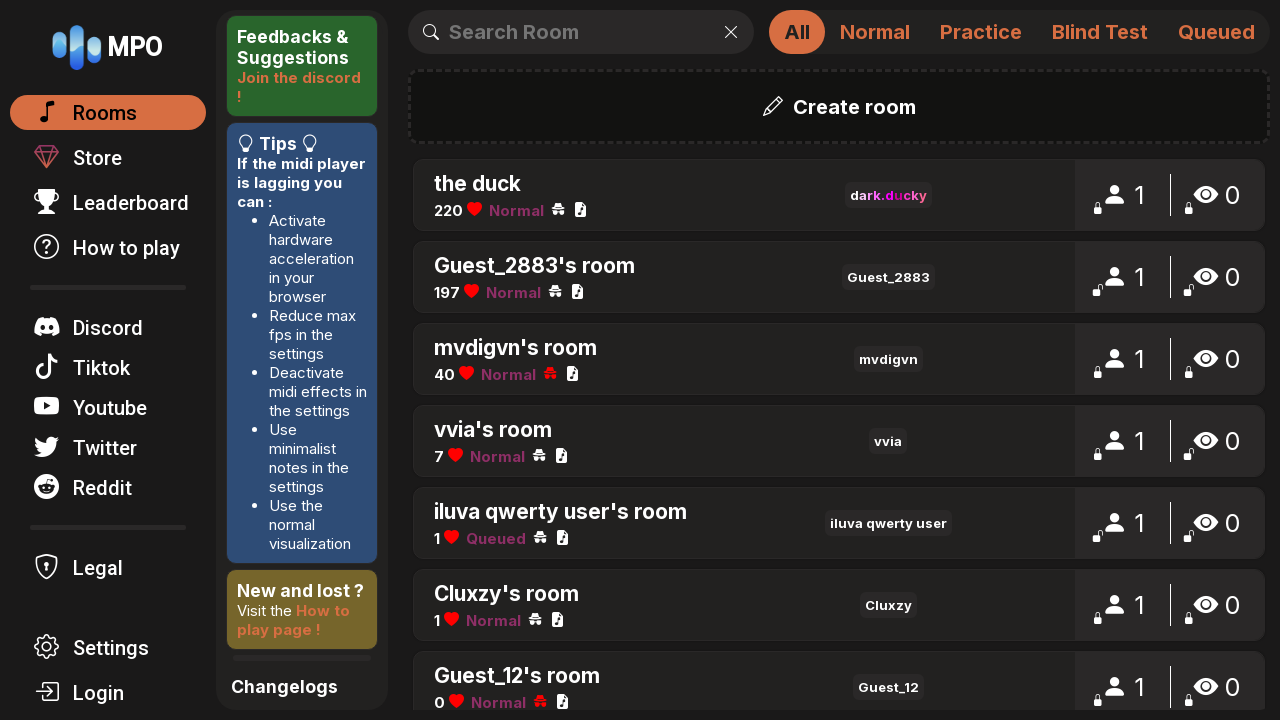

Waited 500ms for note 't' to play
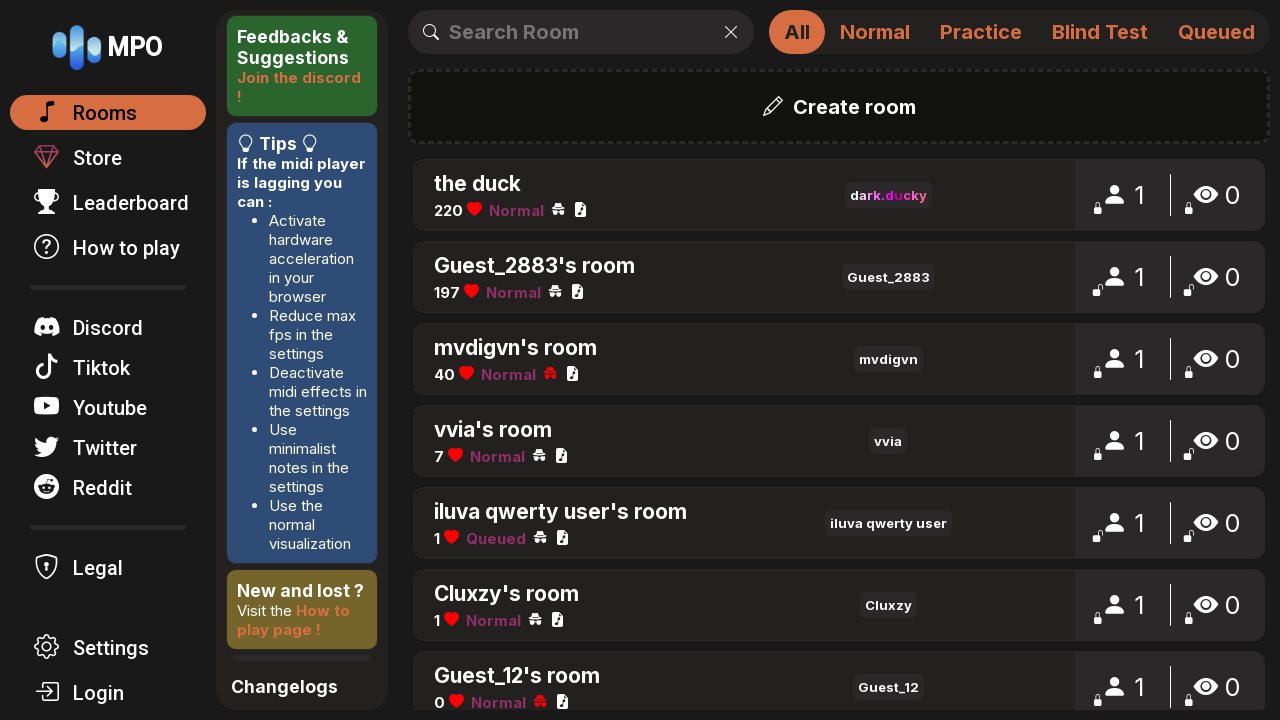

Pressed melody note 'r' on keyboard
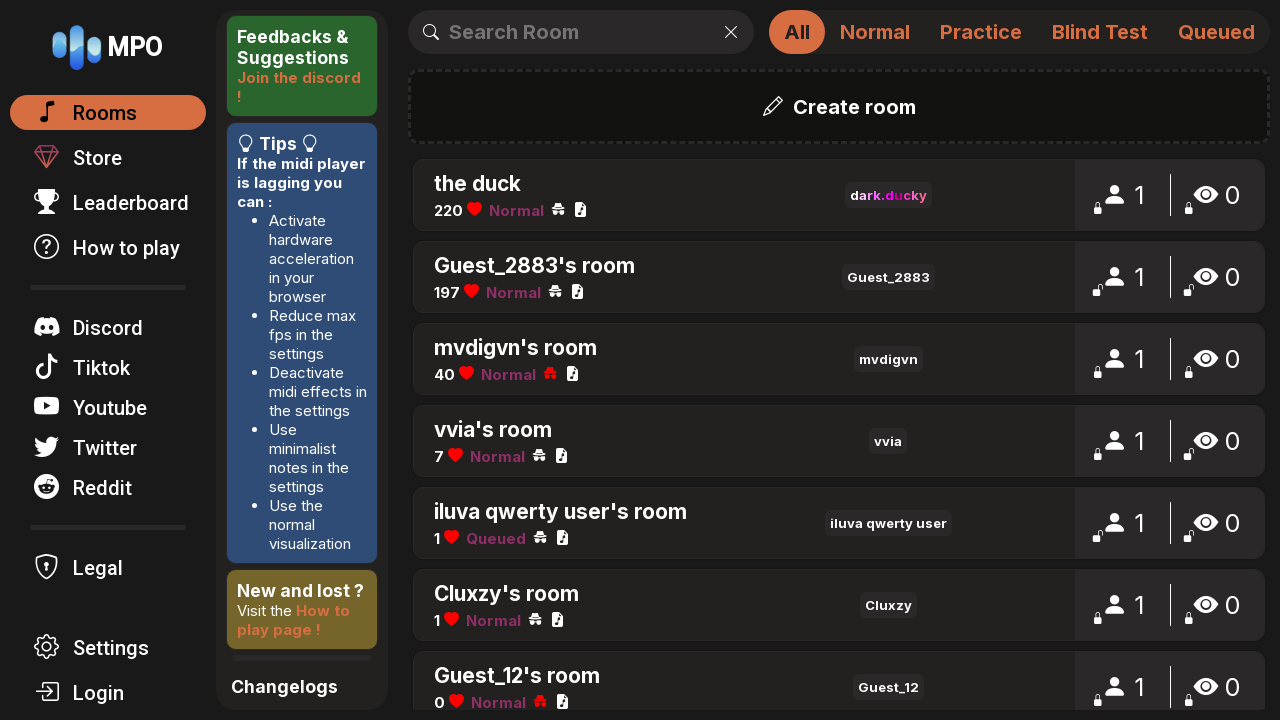

Waited 400ms for note 'r' to play
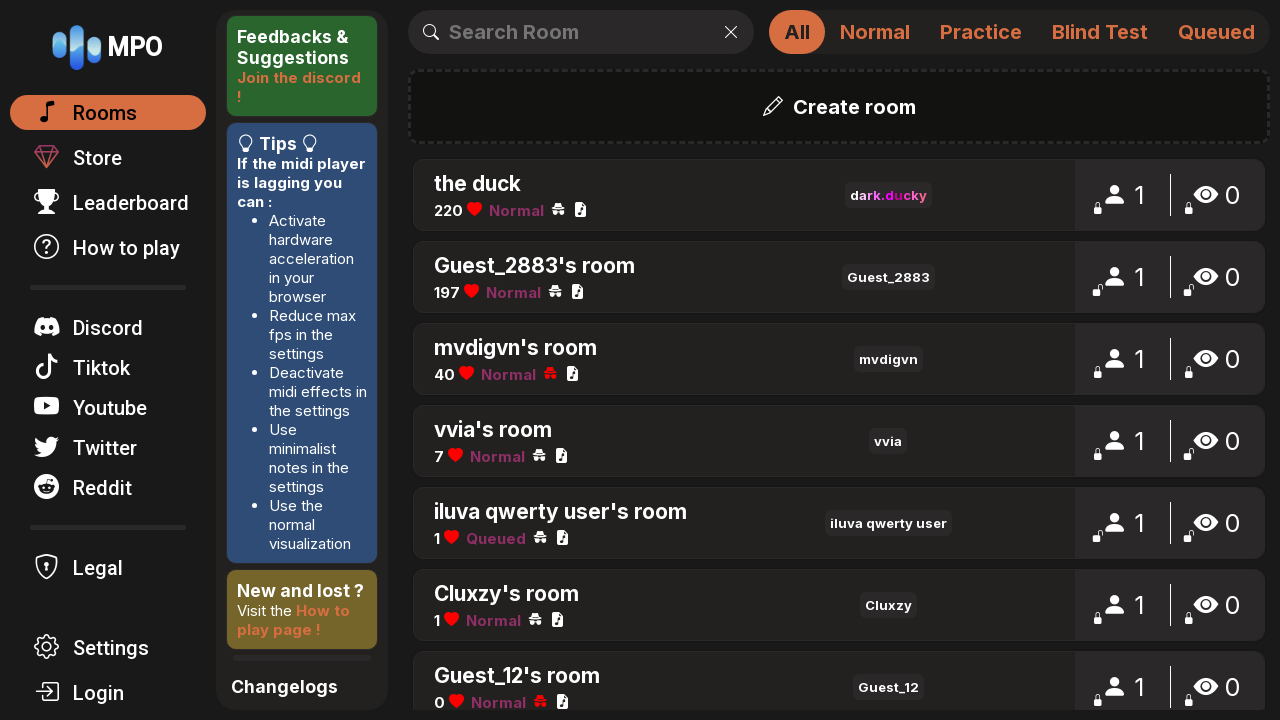

Pressed melody note 'e' on keyboard
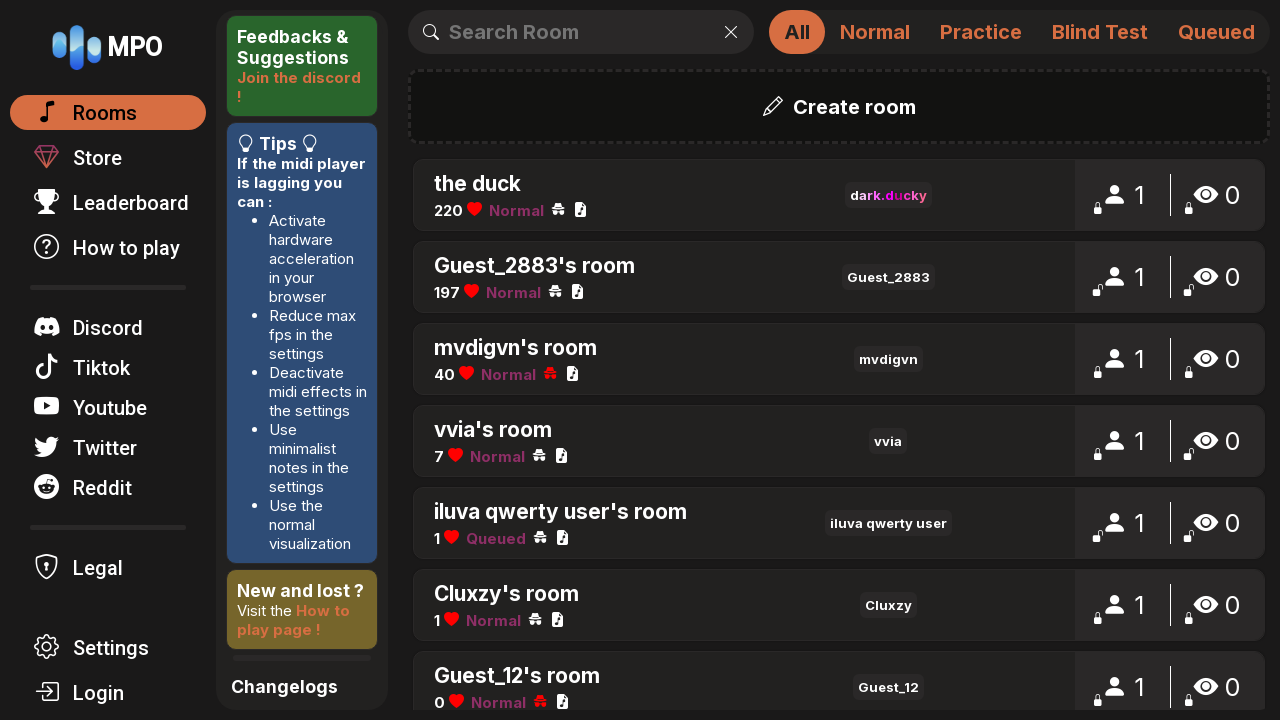

Waited 300ms for note 'e' to play
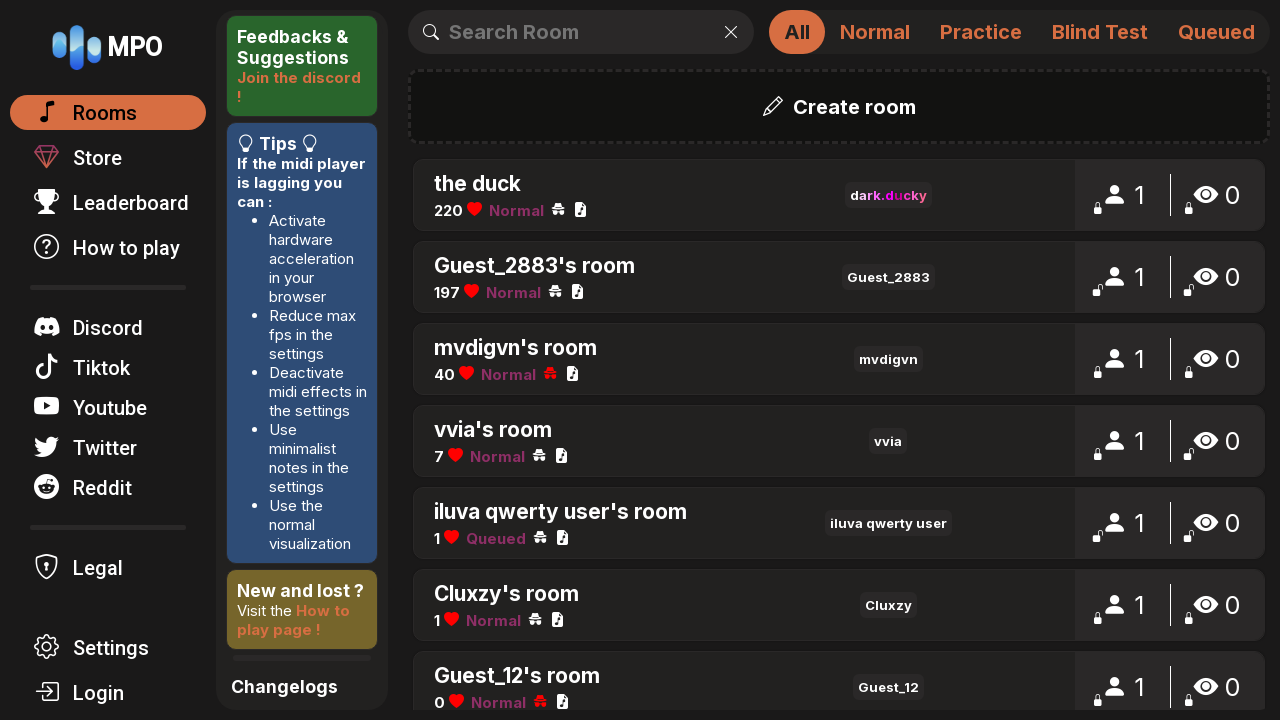

Pressed melody note 'w' on keyboard
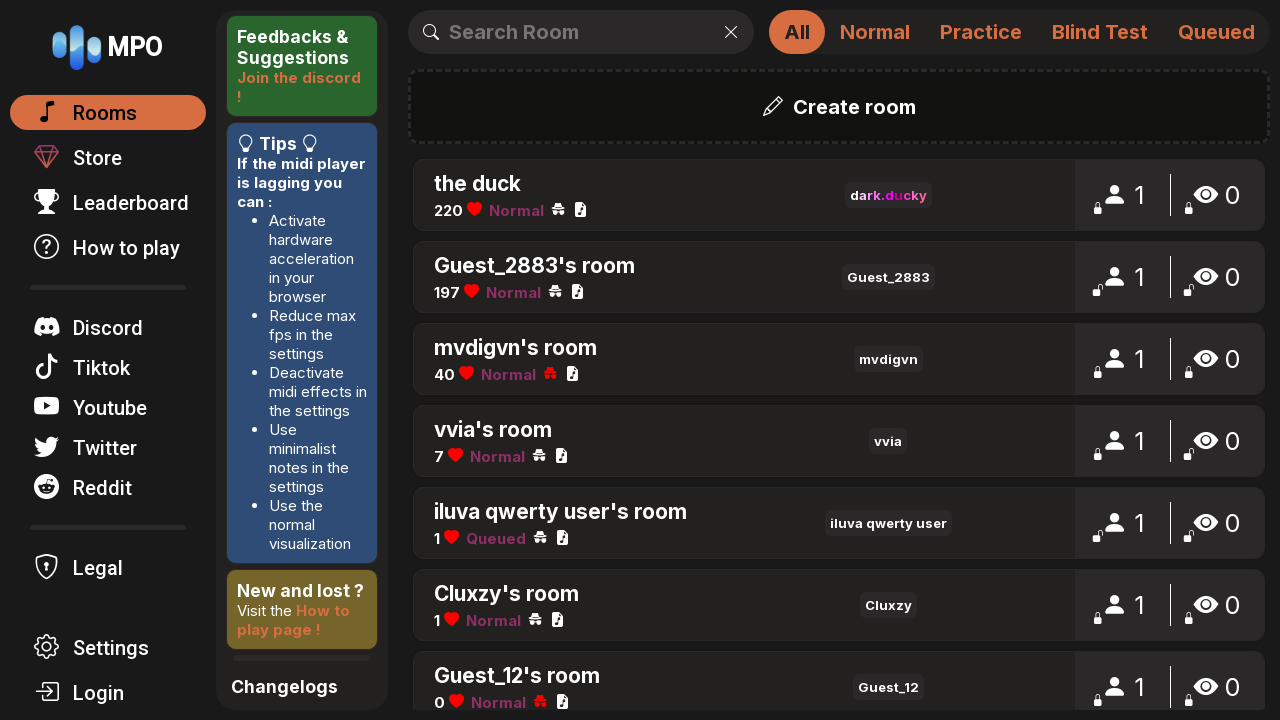

Waited 400ms for note 'w' to play
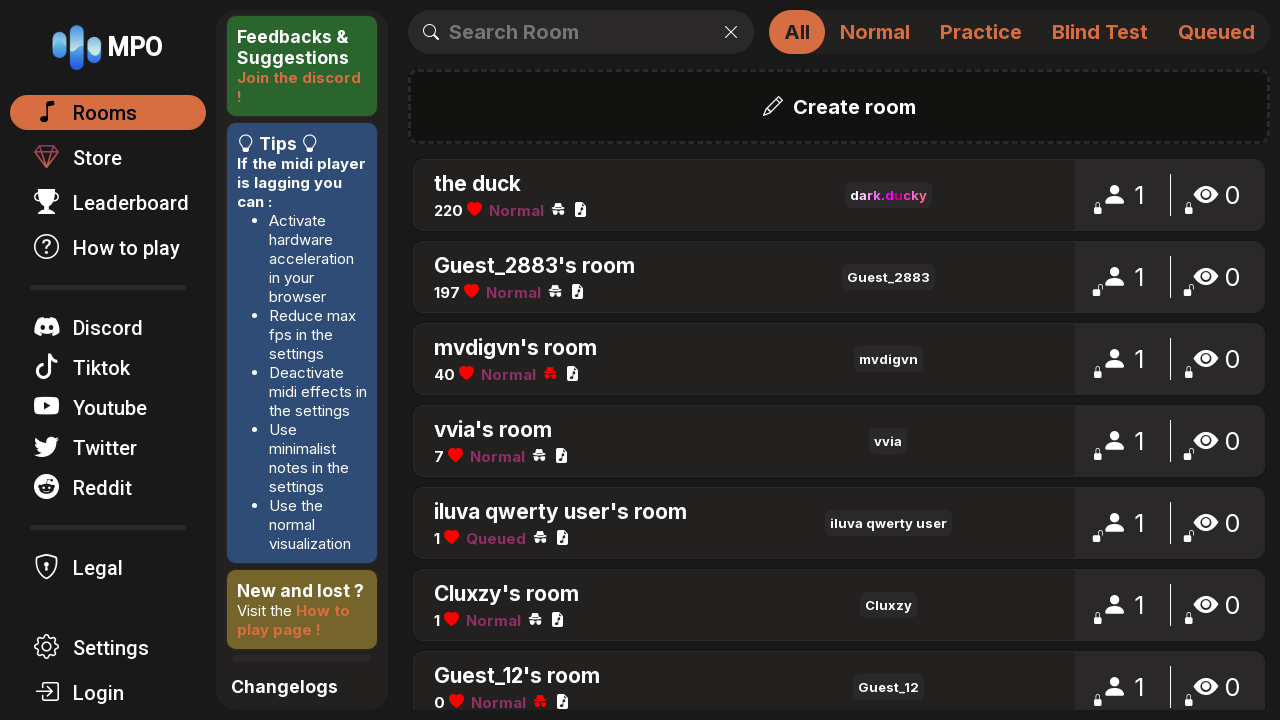

Pressed melody note 'q' on keyboard
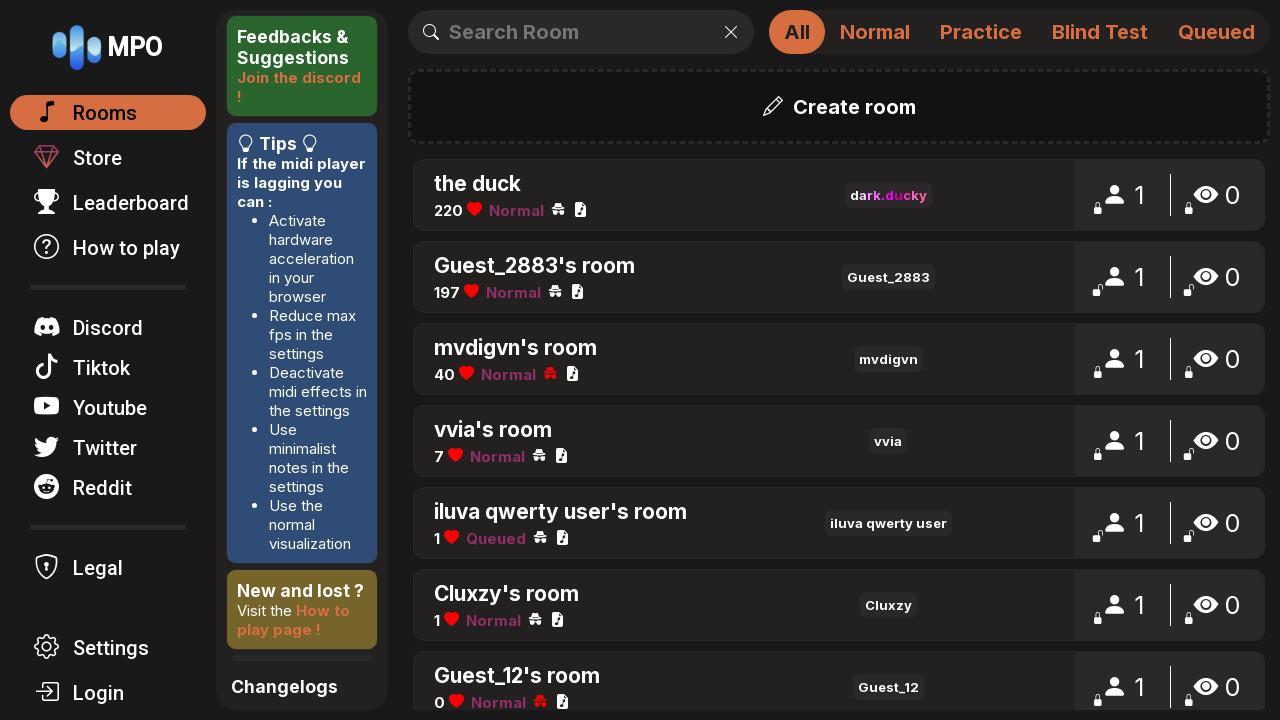

Waited 800ms for note 'q' to play
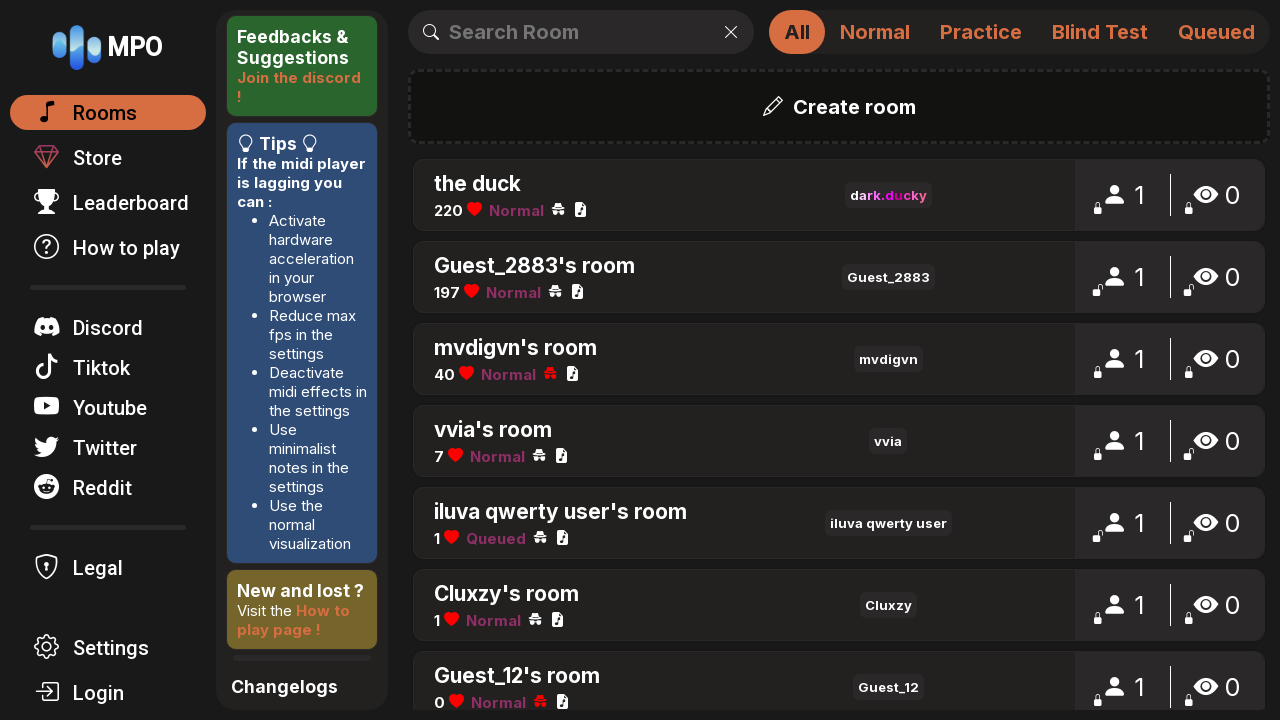

Paused for 1000ms between melody and accompaniment
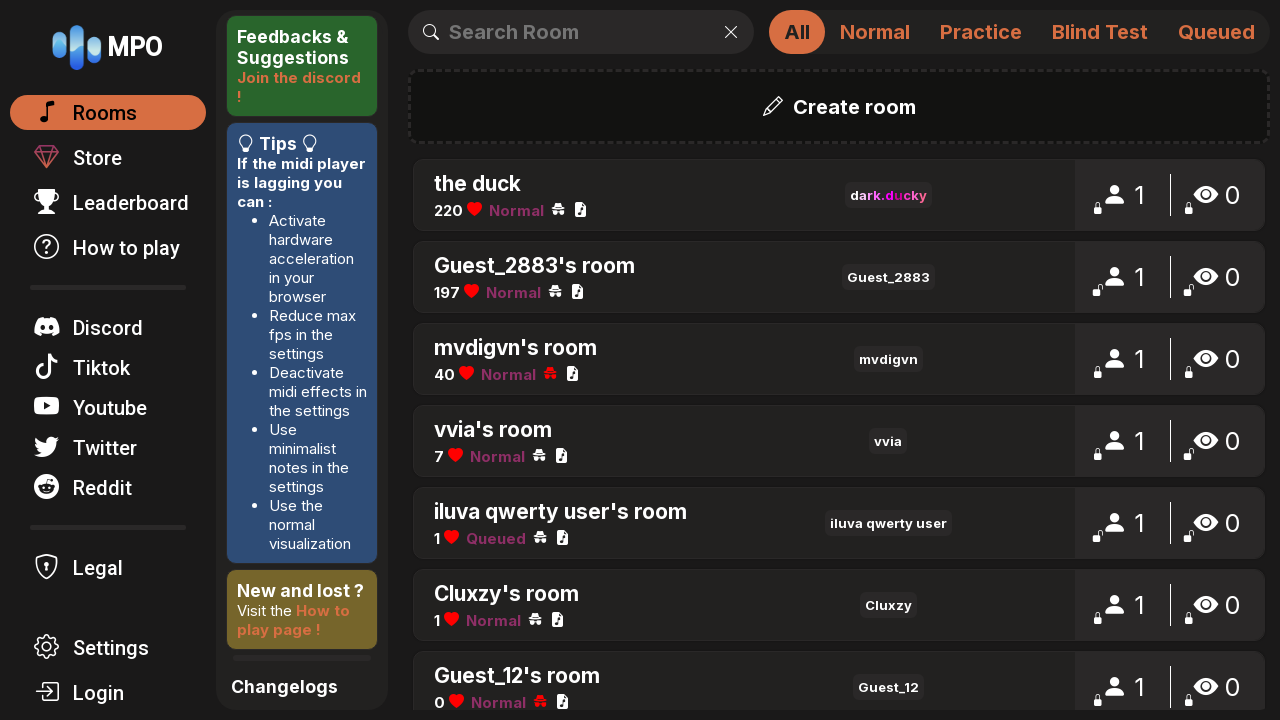

Pressed accompaniment note 'a' on keyboard
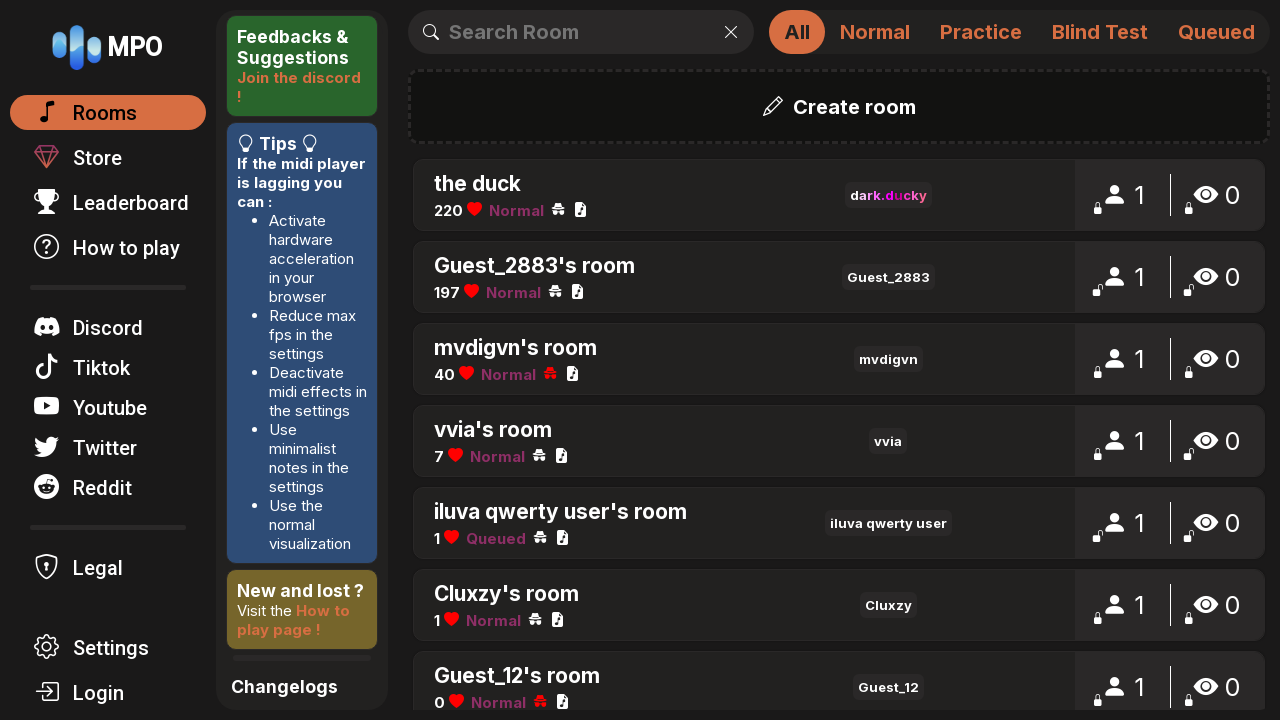

Waited 400ms for accompaniment note 'a' to play
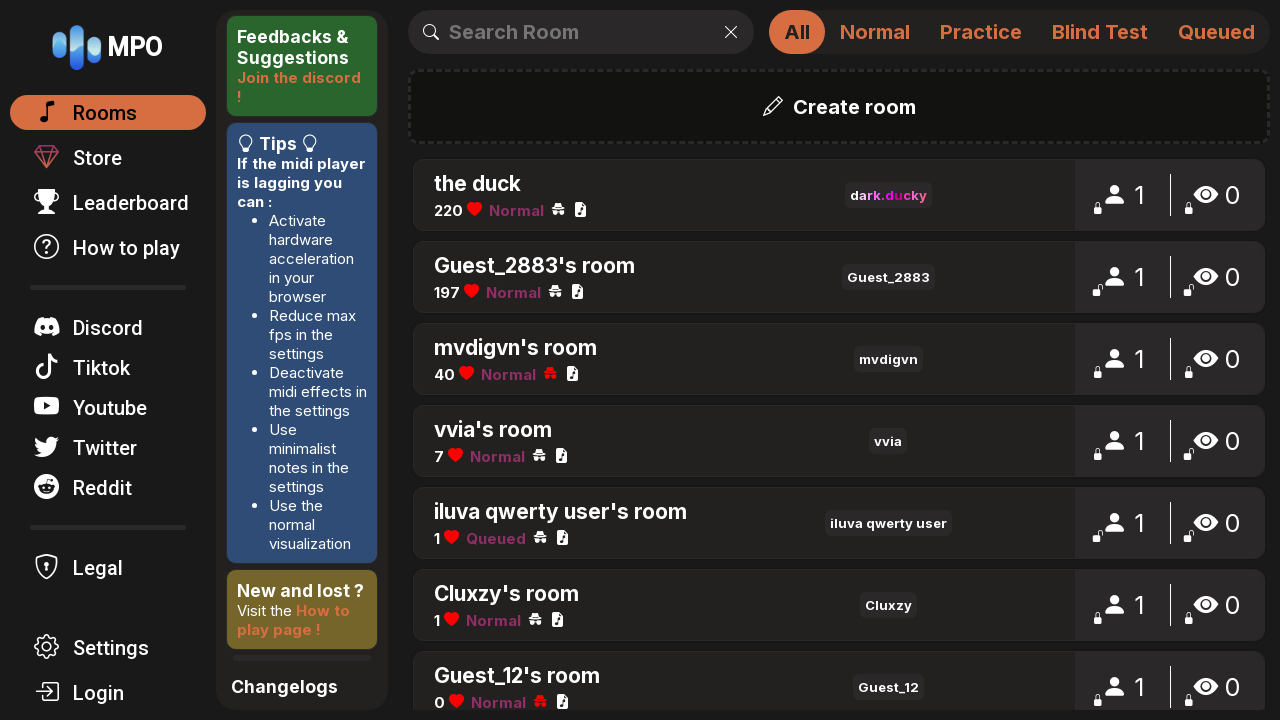

Pressed accompaniment note 's' on keyboard
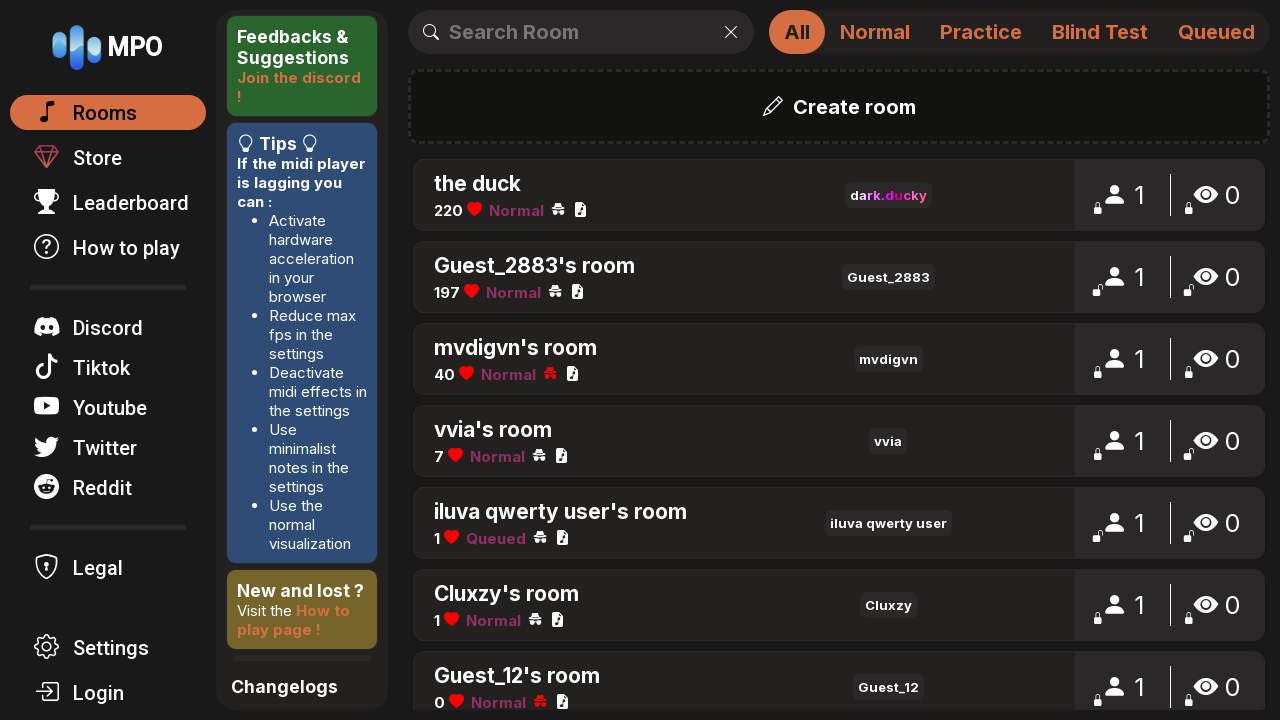

Waited 400ms for accompaniment note 's' to play
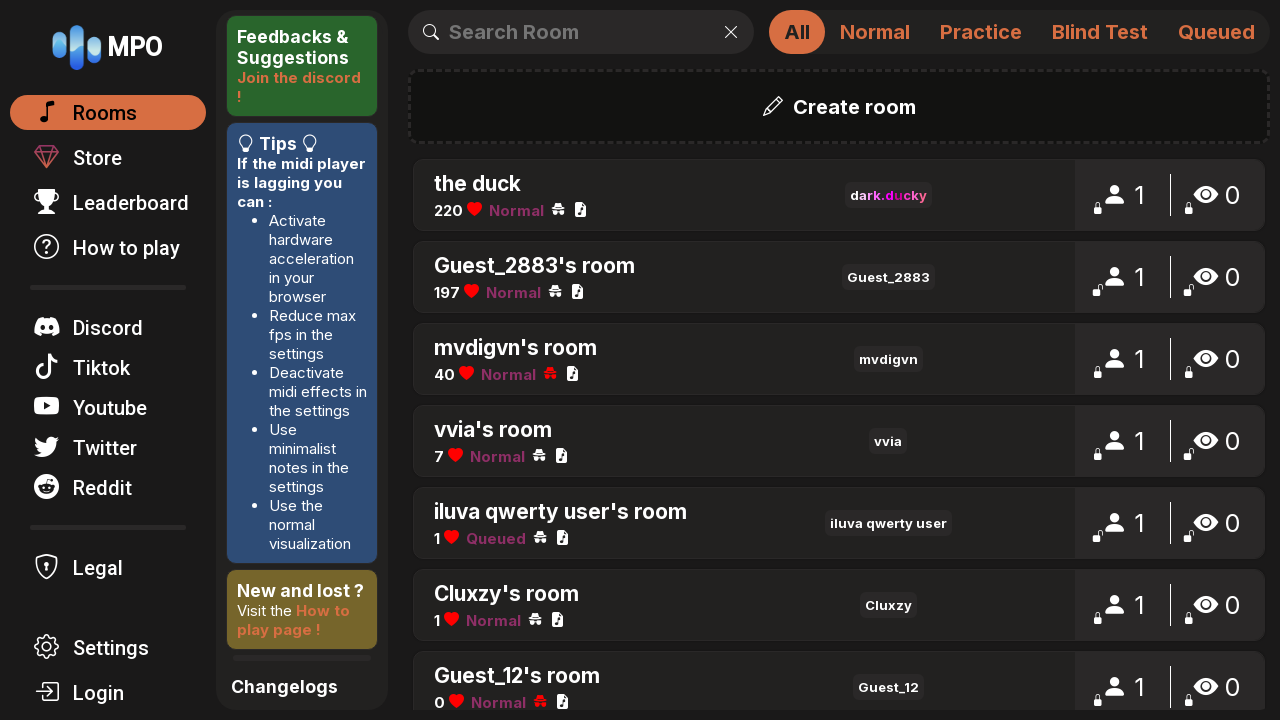

Pressed accompaniment note 'd' on keyboard
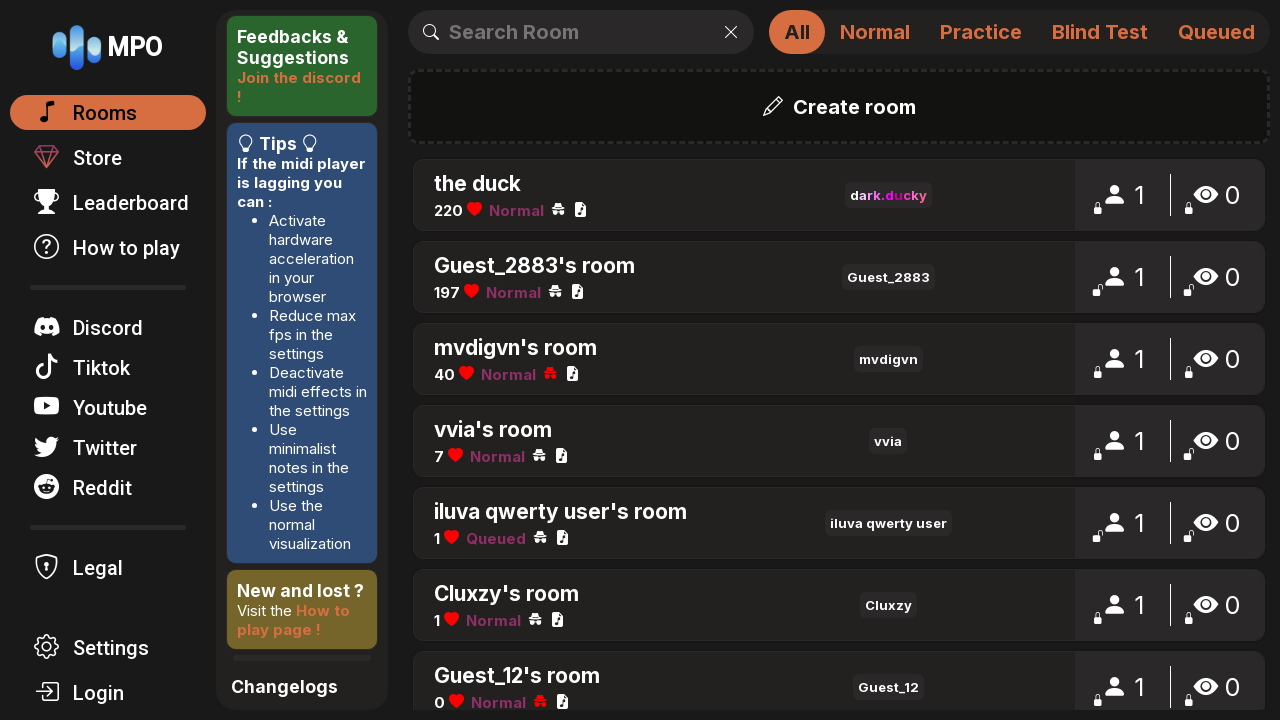

Waited 400ms for accompaniment note 'd' to play
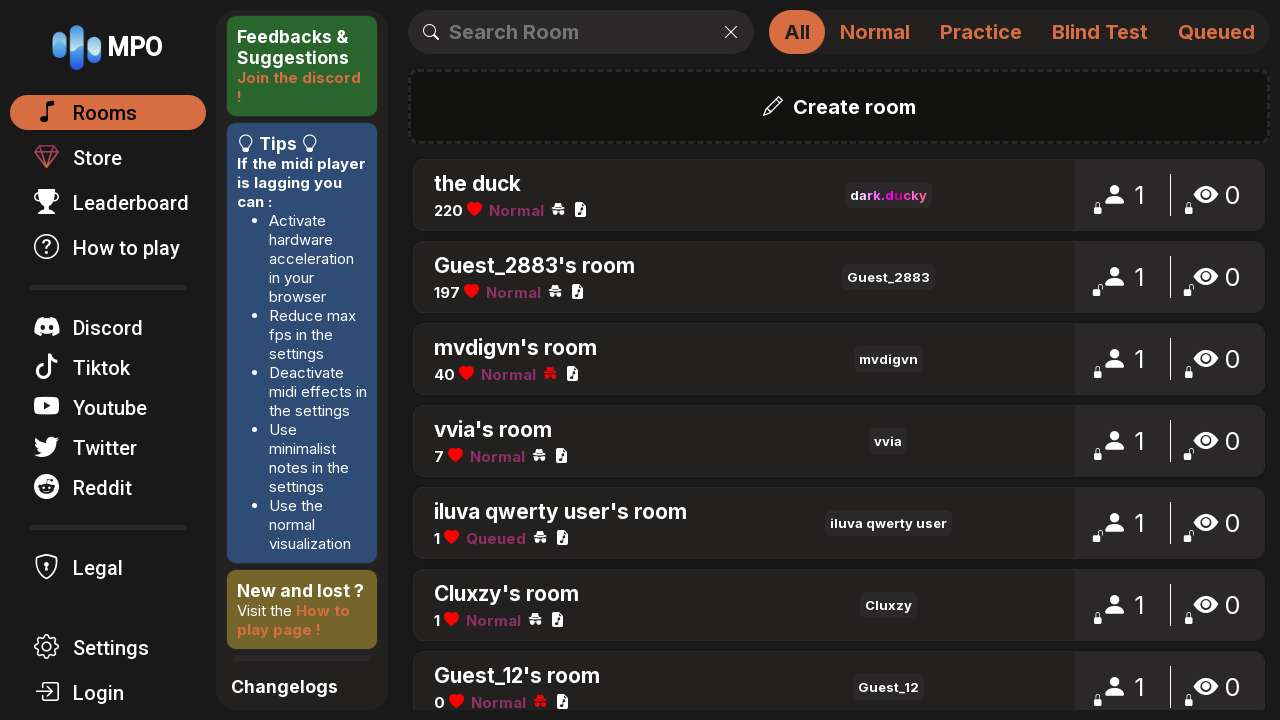

Pressed accompaniment note 'f' on keyboard
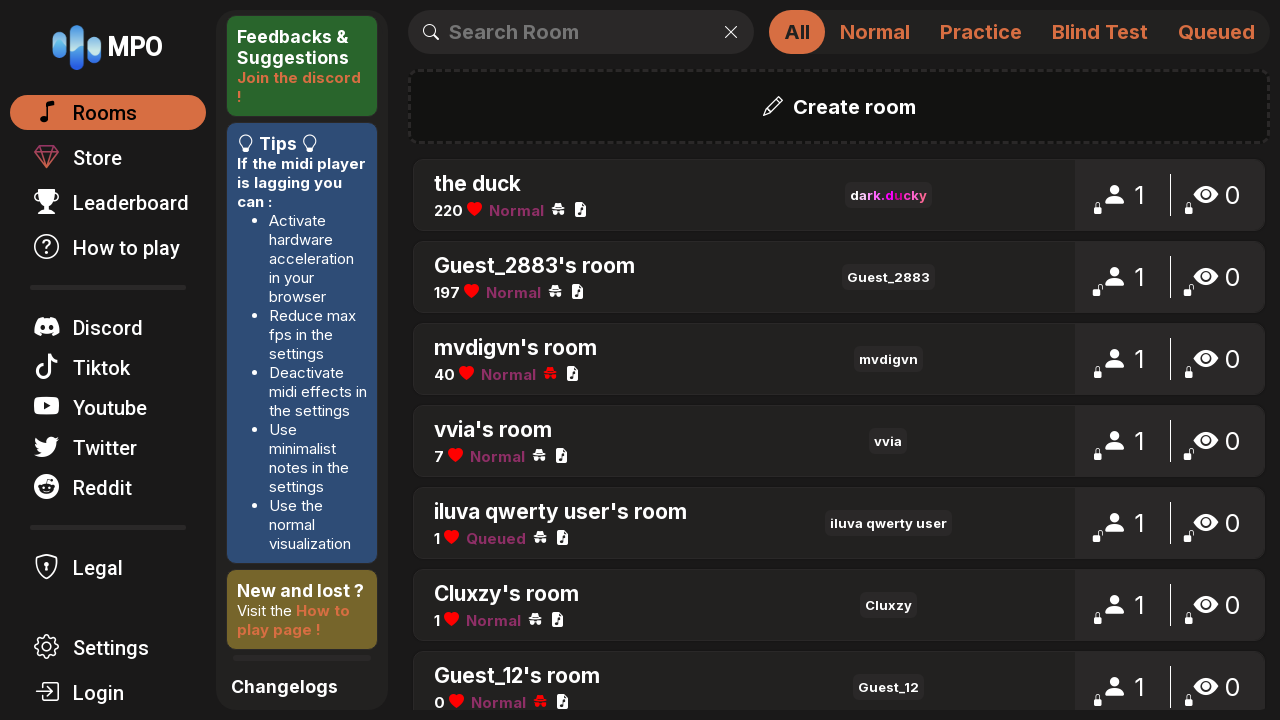

Waited 400ms for accompaniment note 'f' to play
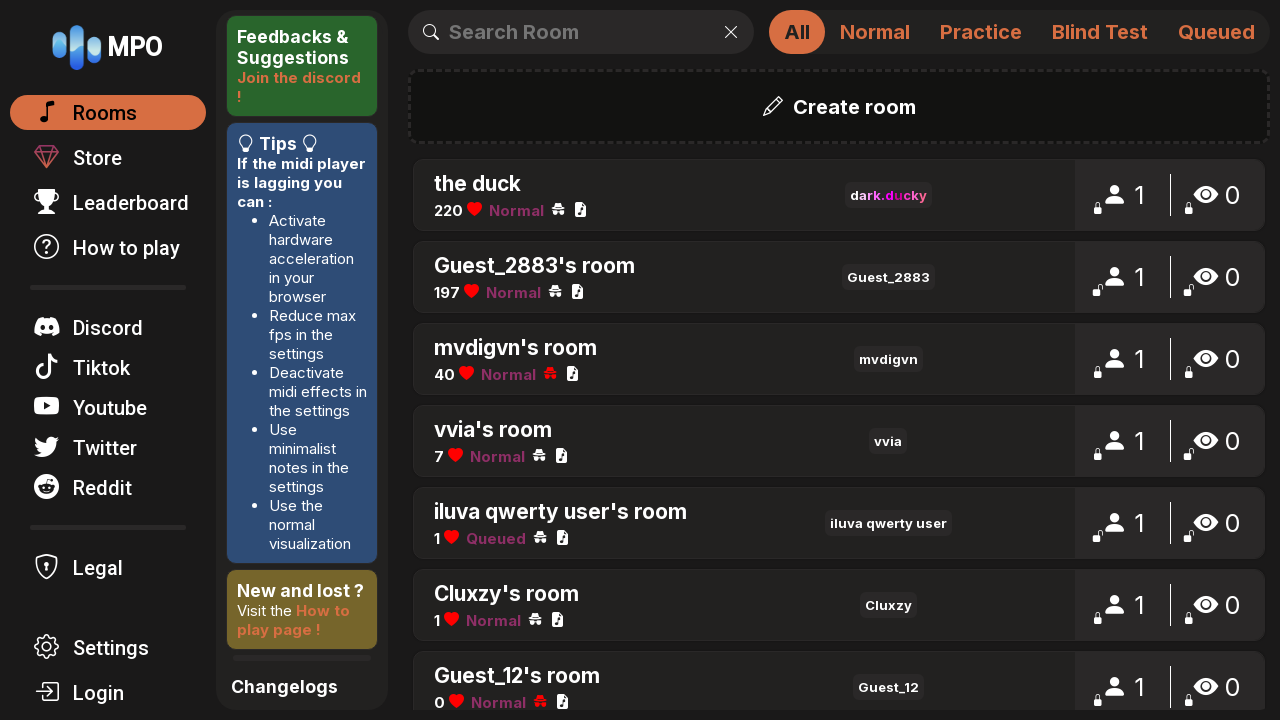

Pressed accompaniment note 'g' on keyboard
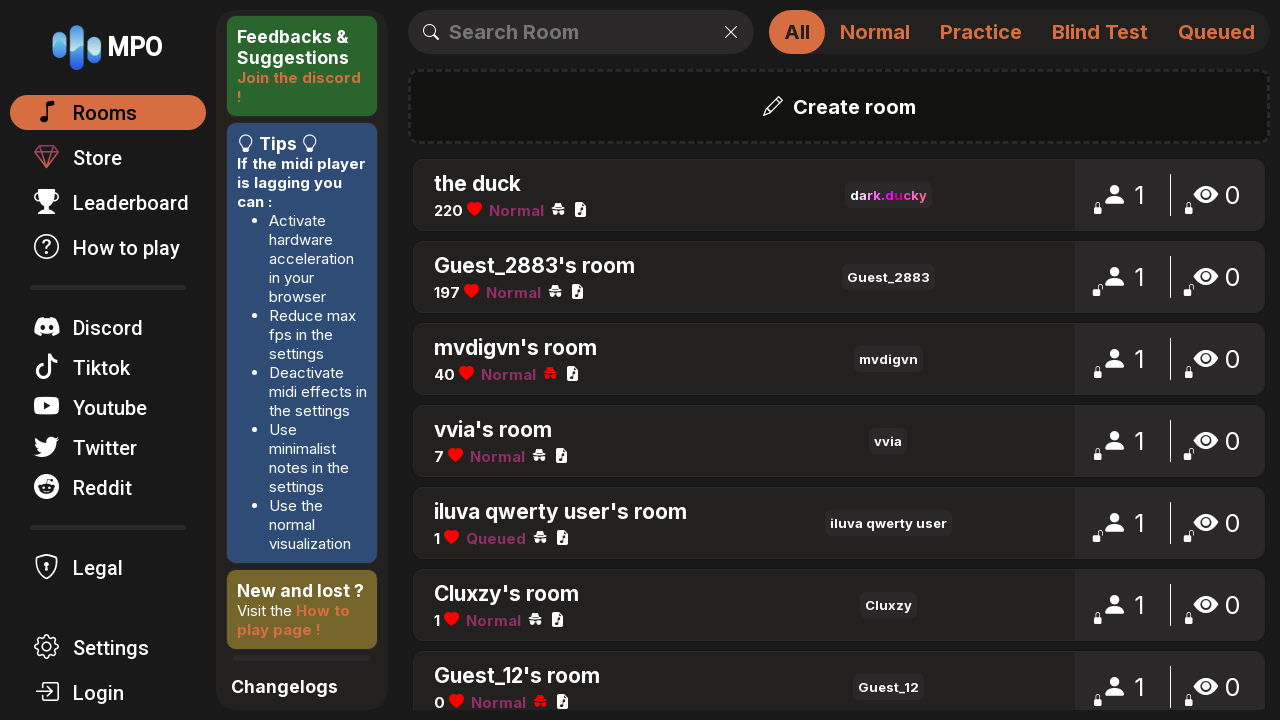

Waited 600ms for accompaniment note 'g' to play
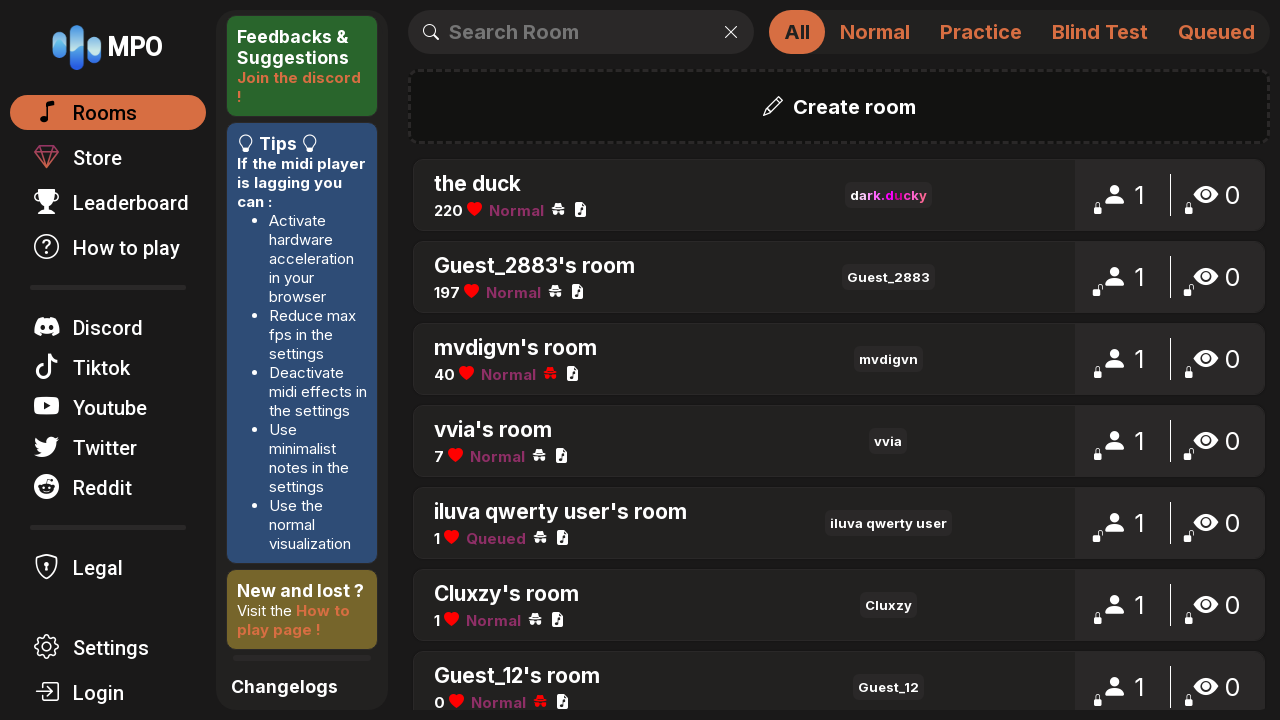

Pressed accompaniment note 'f' on keyboard
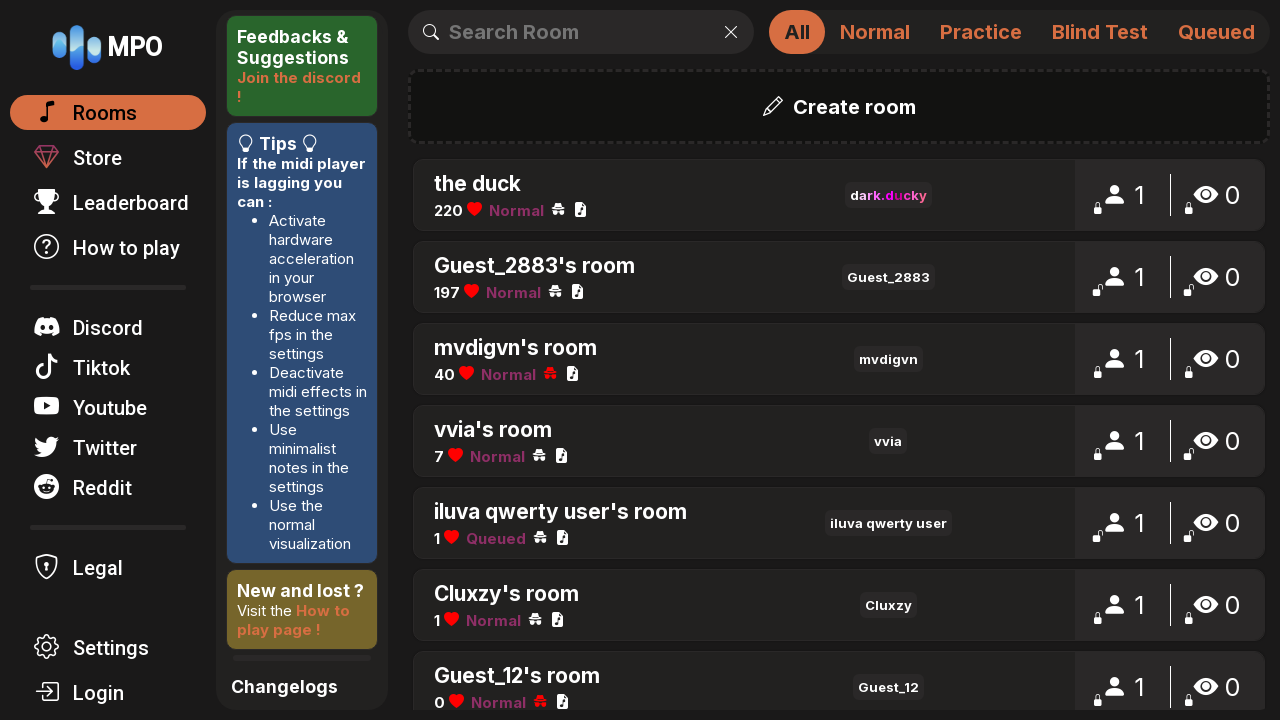

Waited 400ms for accompaniment note 'f' to play
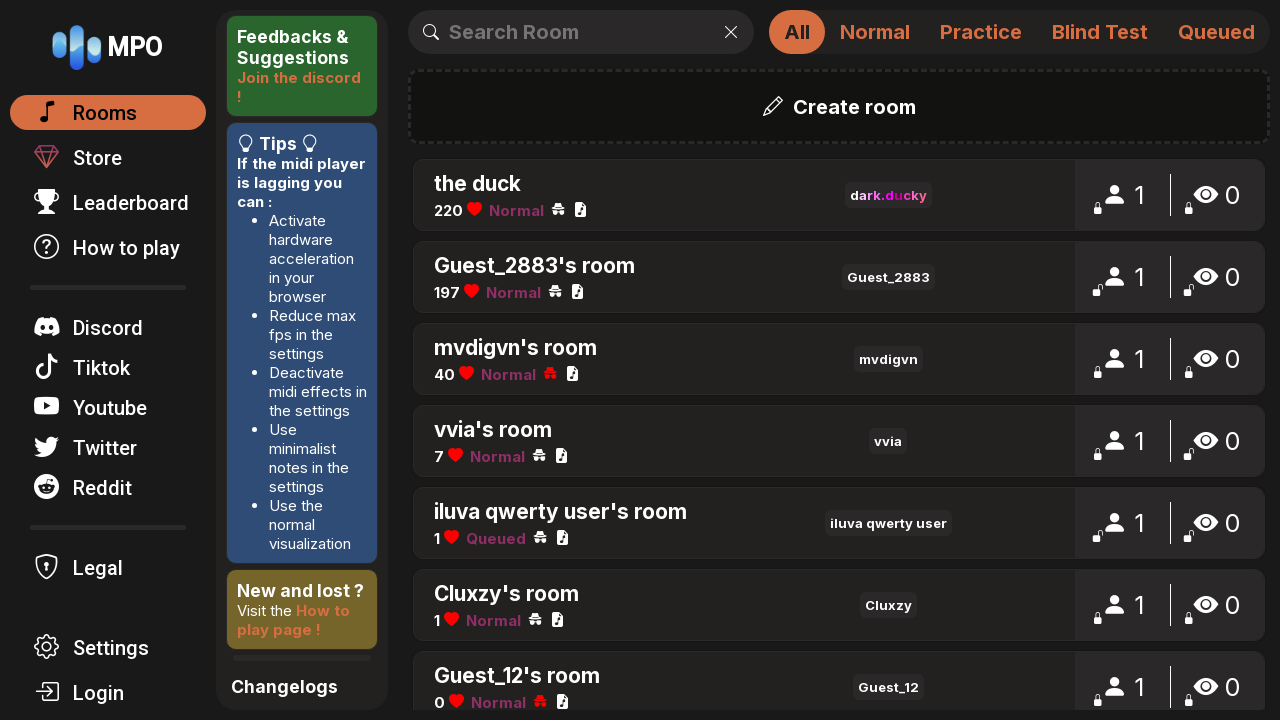

Pressed accompaniment note 'd' on keyboard
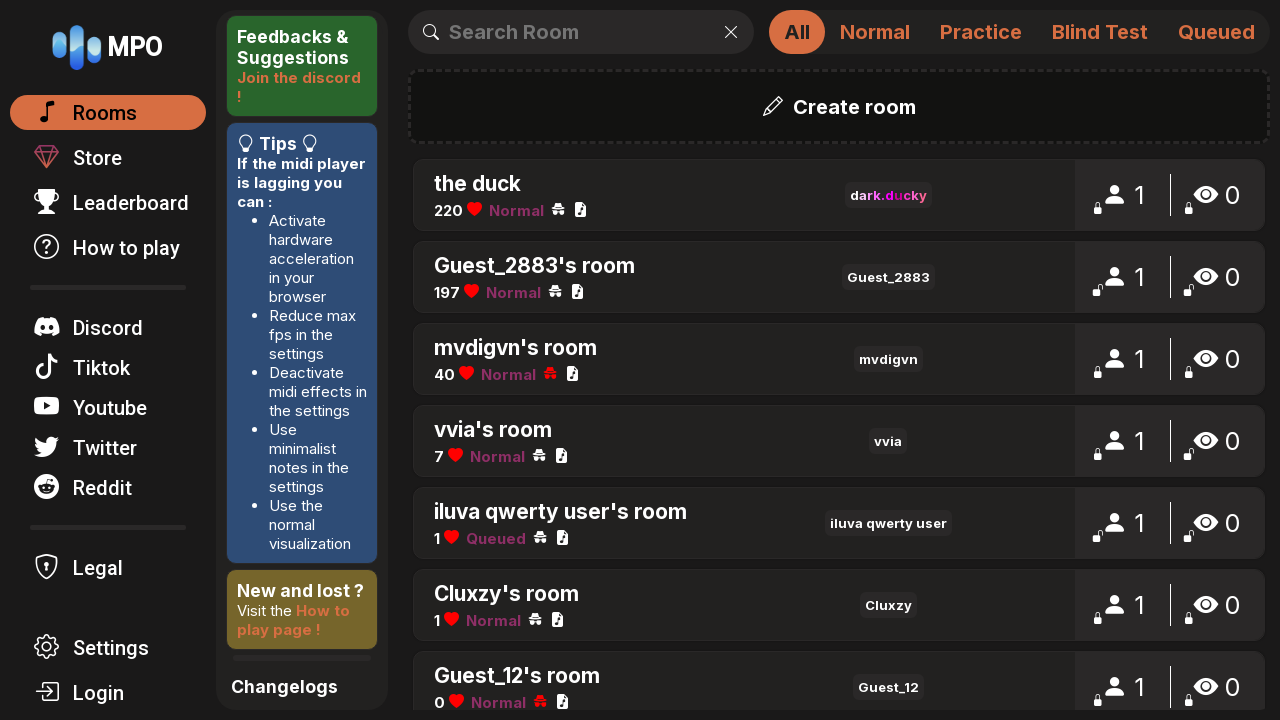

Waited 400ms for accompaniment note 'd' to play
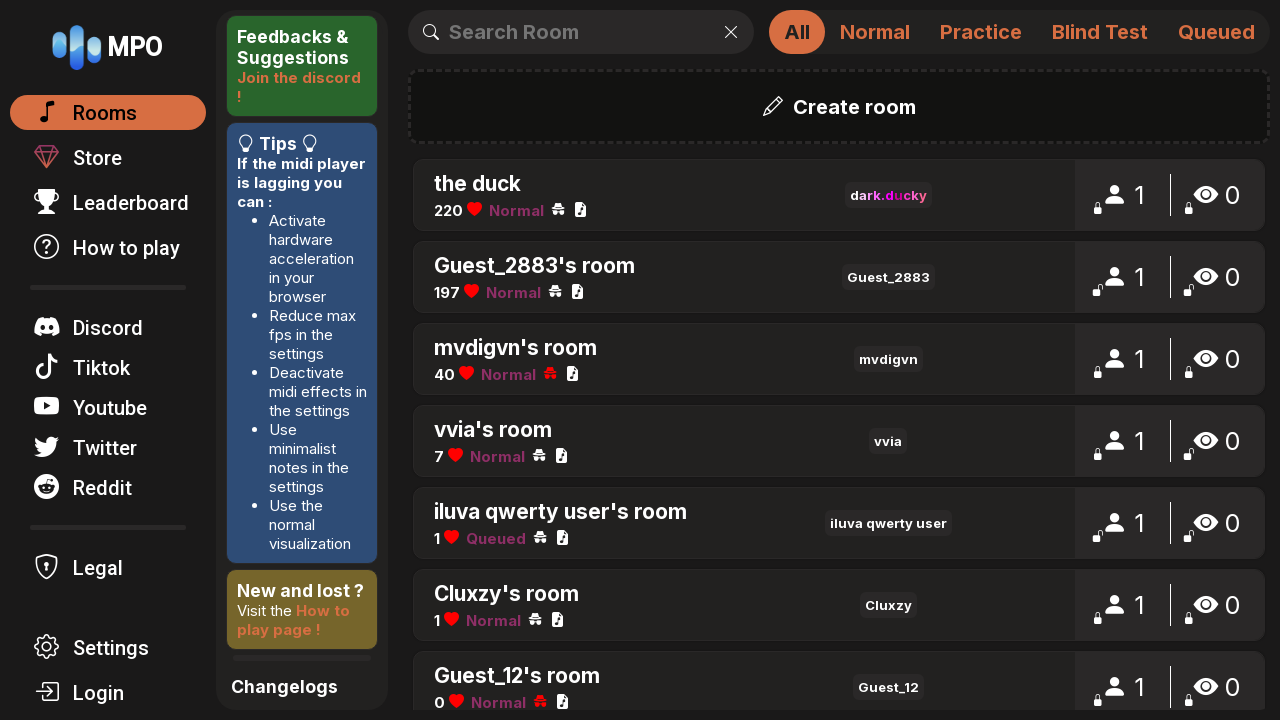

Pressed accompaniment note 's' on keyboard
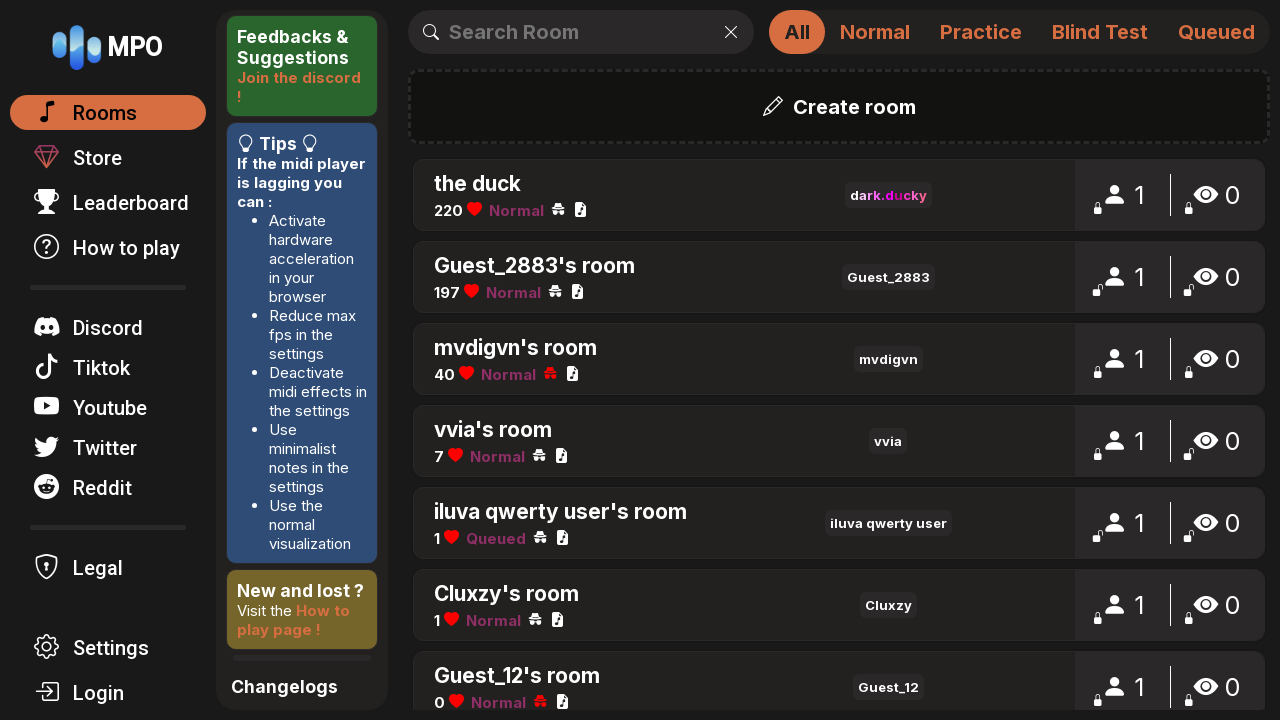

Waited 400ms for accompaniment note 's' to play
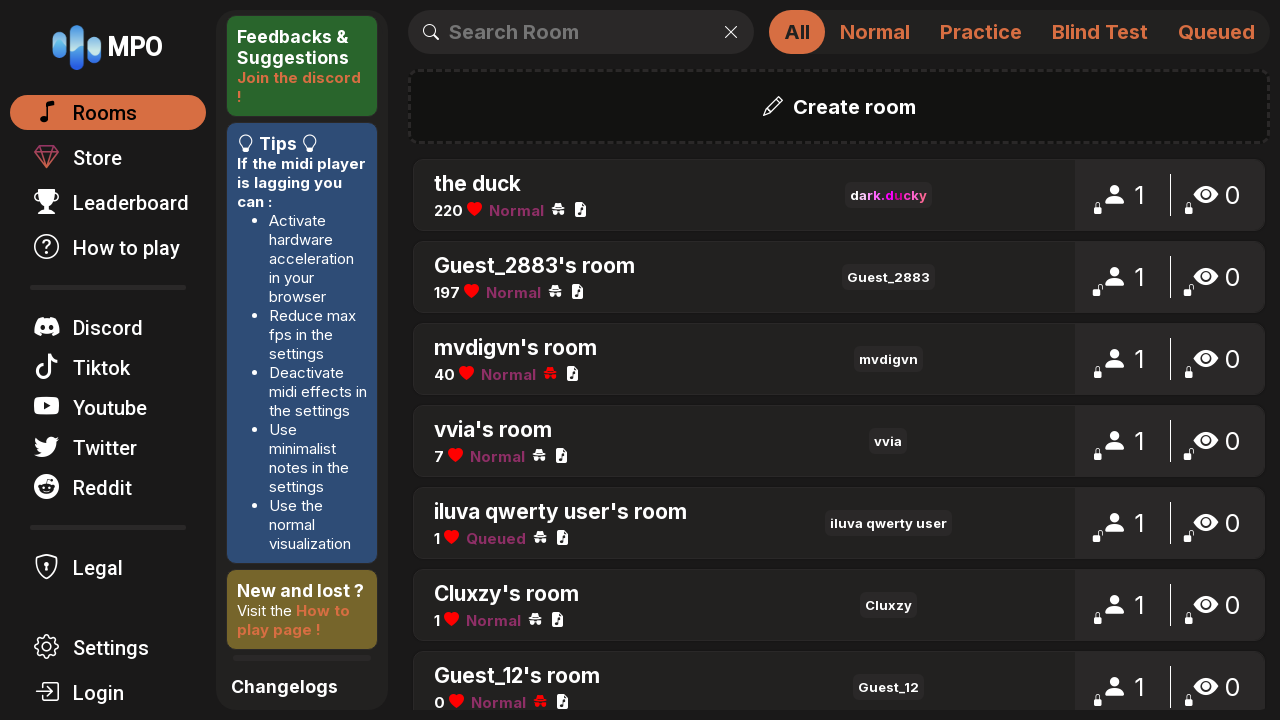

Pressed accompaniment note 'a' on keyboard
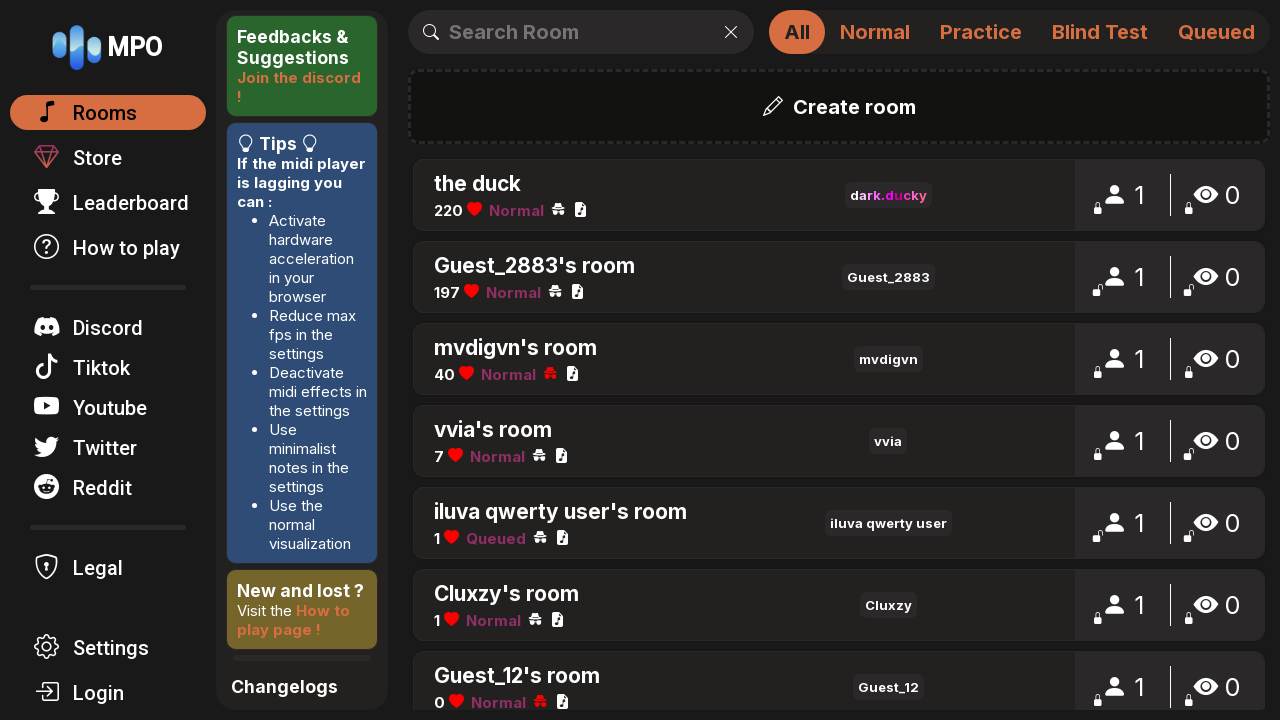

Waited 600ms for accompaniment note 'a' to play
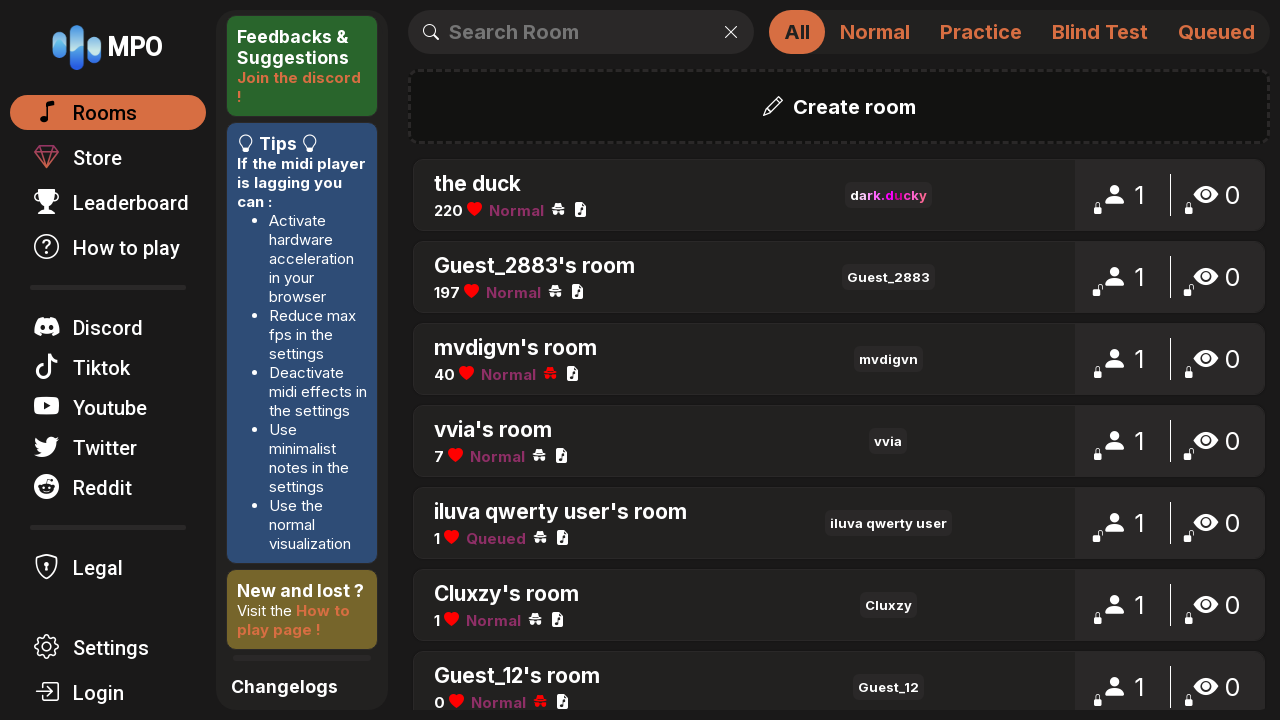

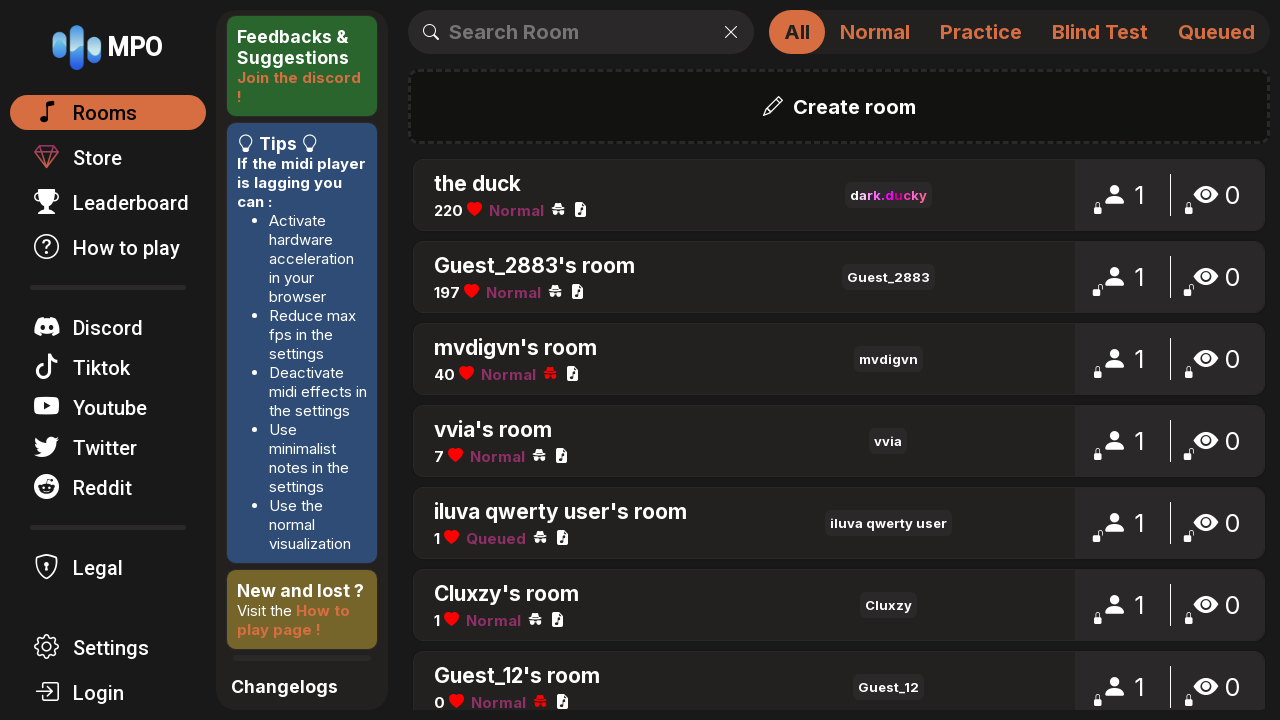